Tests dropdown menu functionality on the Formy project website by navigating through various dropdown options in the navbar and page dropdowns, selecting different menu items like Autocomplete, Buttons, Checkbox, Datepicker, etc.

Starting URL: https://formy-project.herokuapp.com/

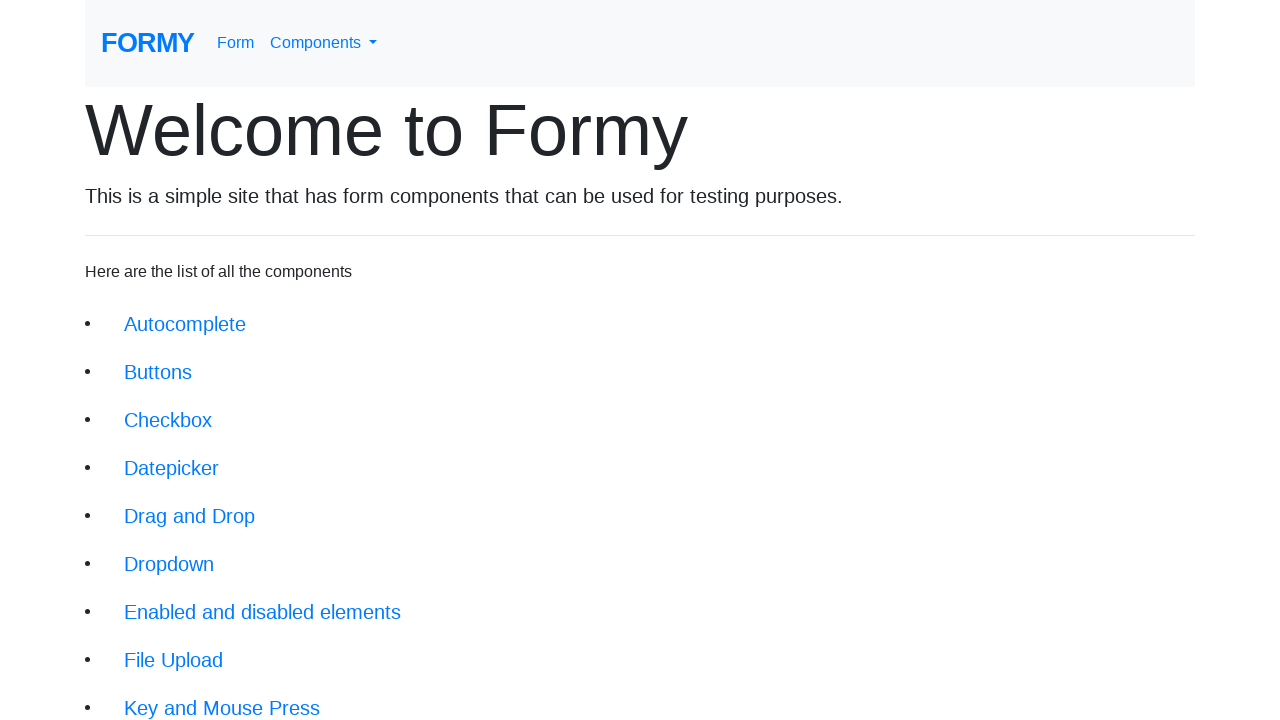

Clicked link after Drag and Drop to navigate to Dropdown page at (169, 564) on xpath=(.//*[normalize-space(text()) and normalize-space(.)='Drag and Drop'])[2]/
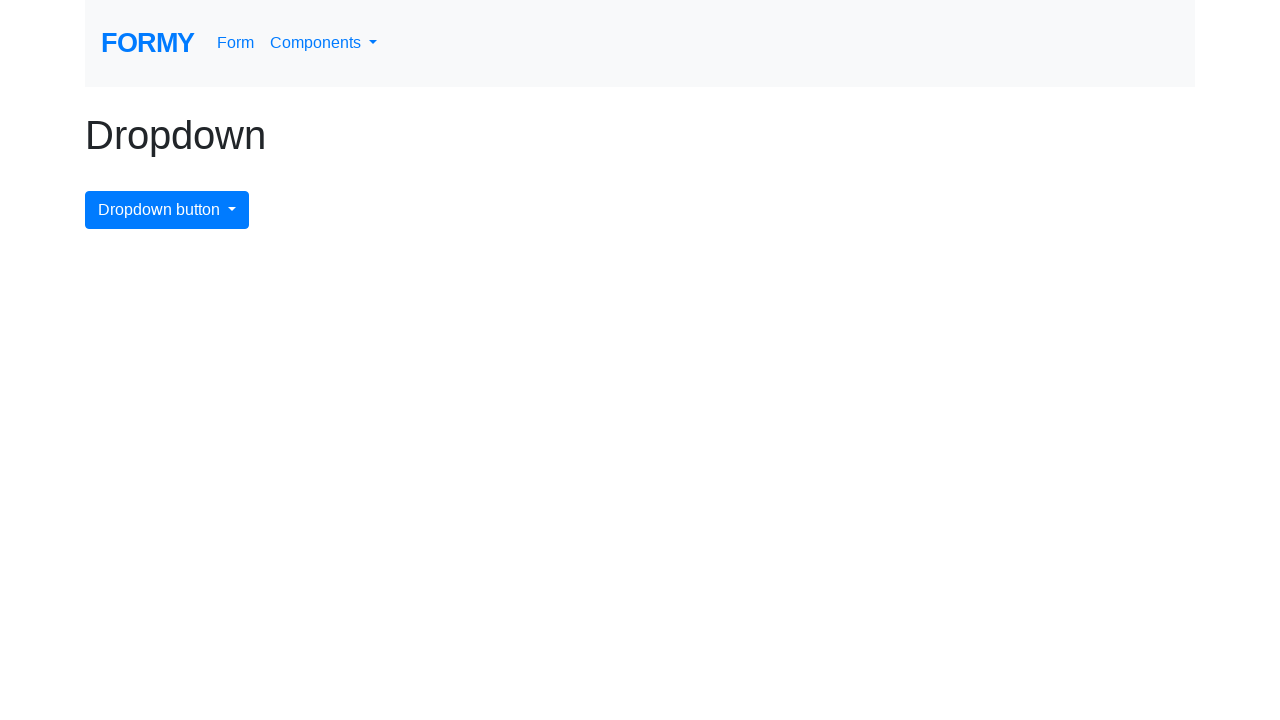

Clicked dropdown menu button at (167, 210) on #dropdownMenuButton
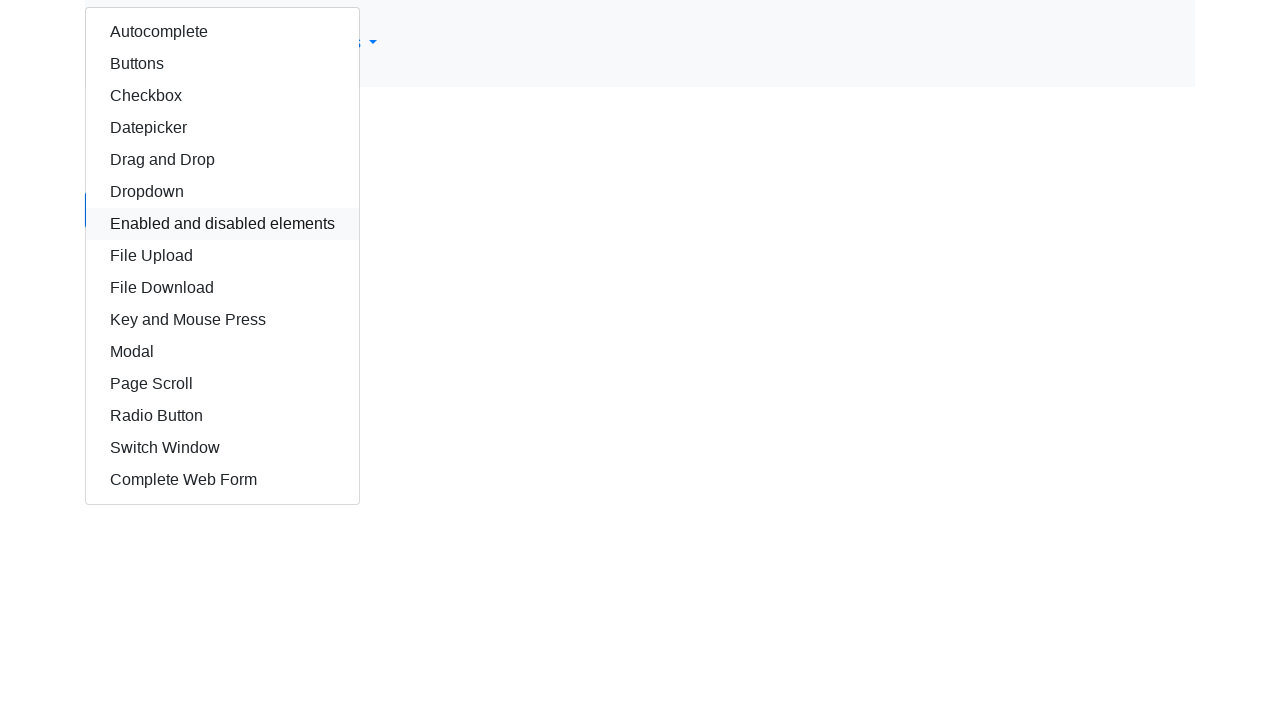

Clicked autocomplete option from dropdown at (222, 32) on #autocomplete
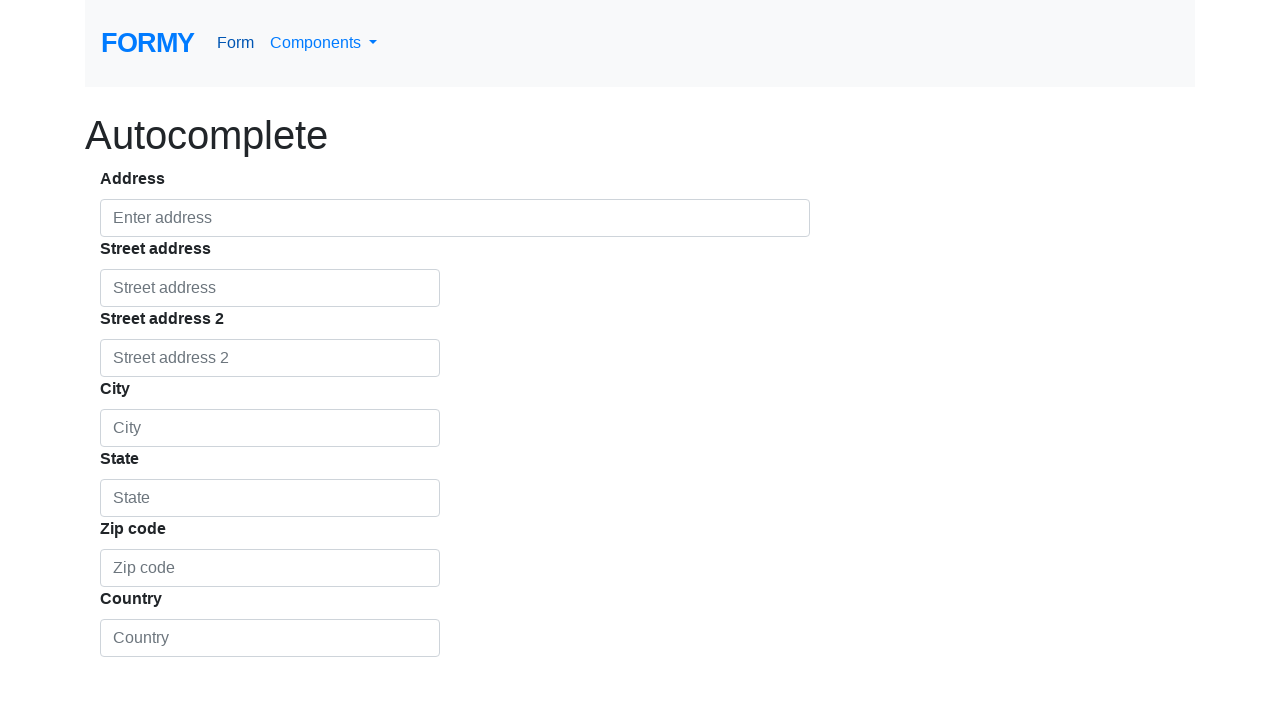

Clicked navbar dropdown menu link at (324, 43) on #navbarDropdownMenuLink
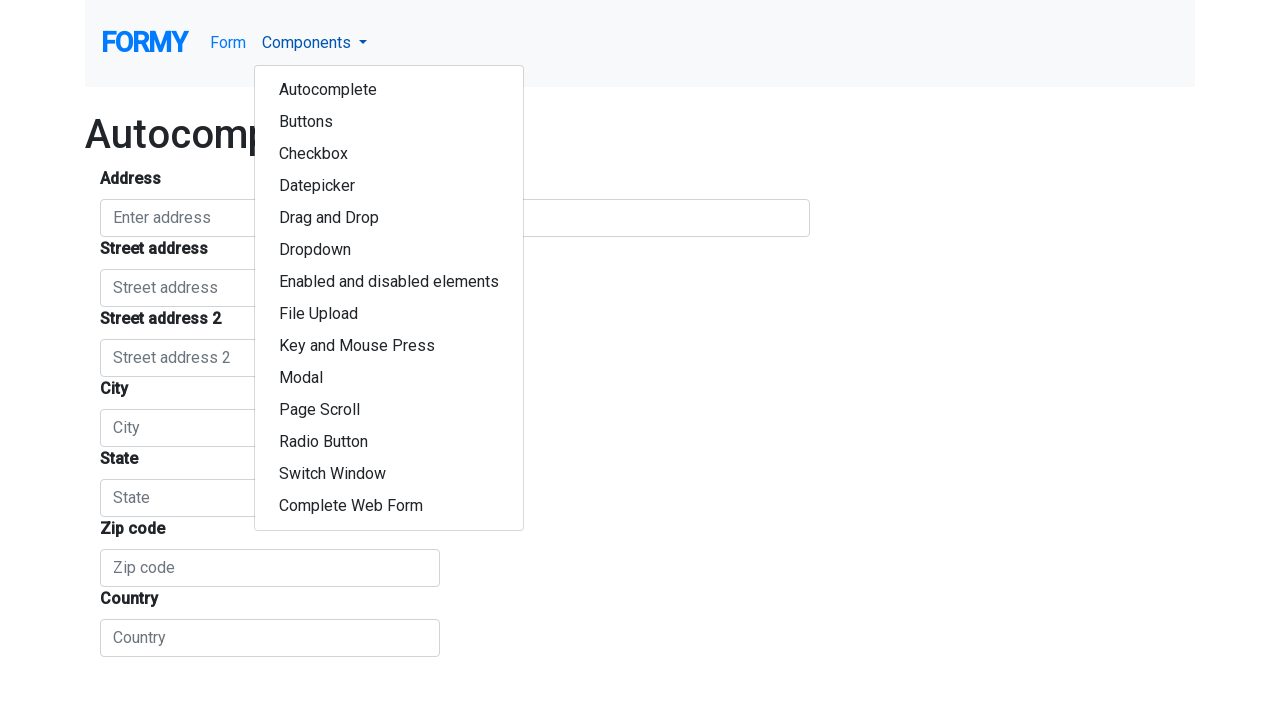

Clicked Dropdown link in navbar at (389, 250) on a:text('Dropdown')
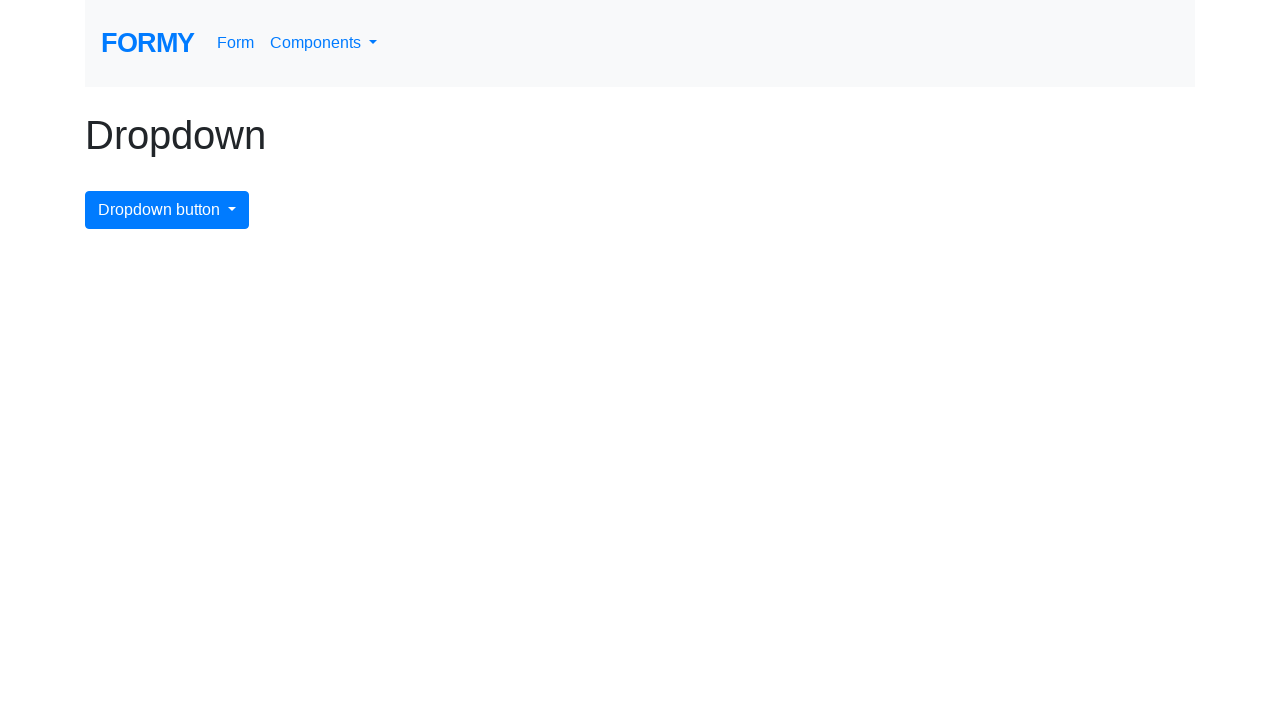

Clicked dropdown menu button at (167, 210) on #dropdownMenuButton
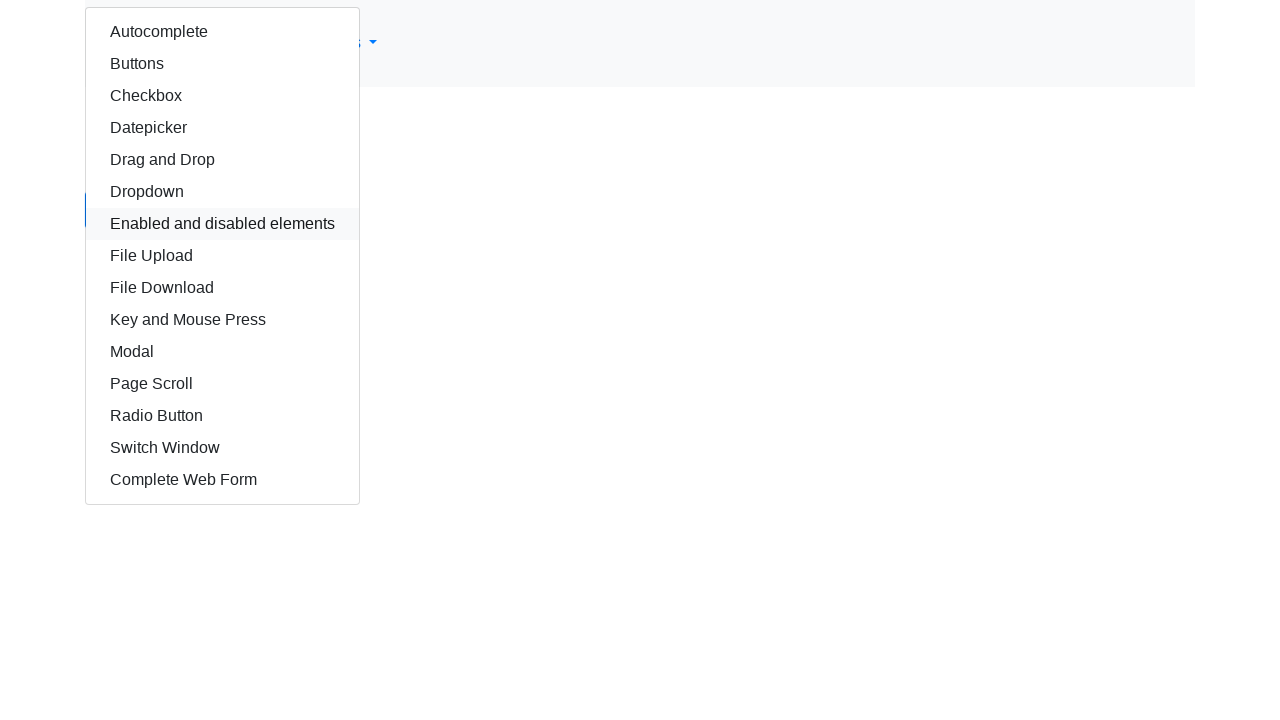

Clicked option after Autocomplete in dropdown at (222, 64) on xpath=(.//*[normalize-space(text()) and normalize-space(.)='Autocomplete'])[2]/f
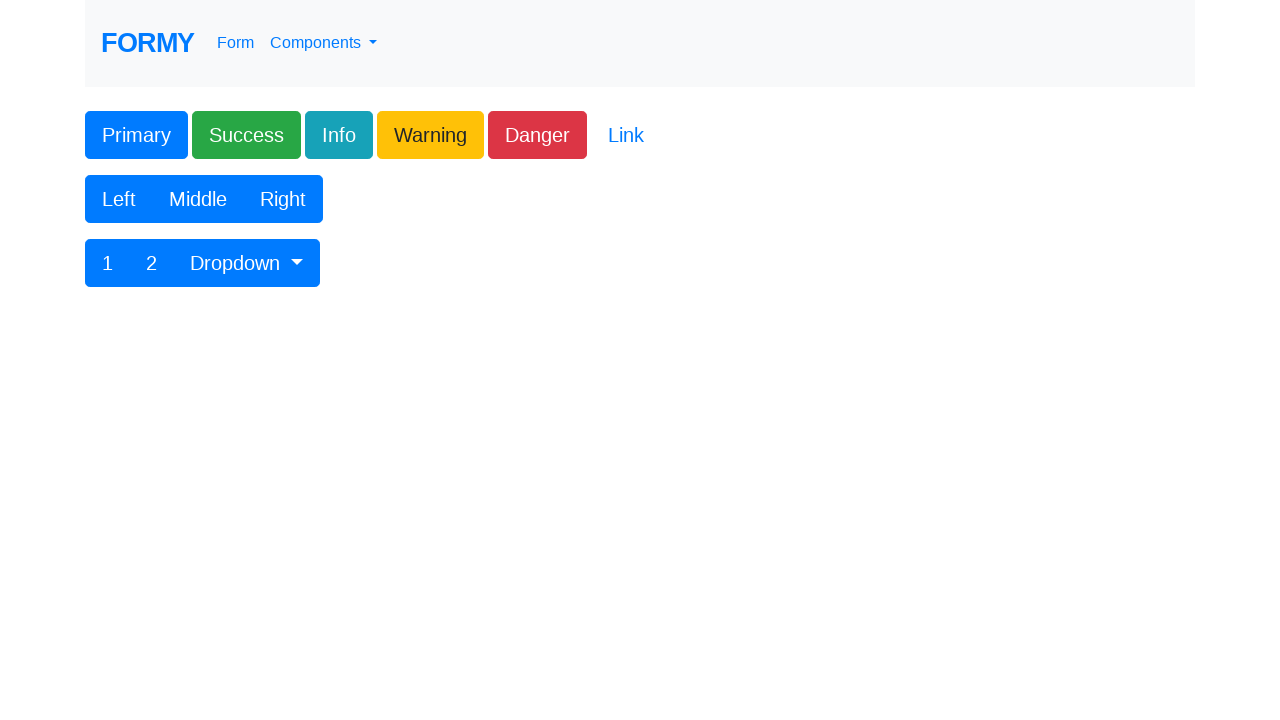

Clicked navbar dropdown menu link at (324, 43) on #navbarDropdownMenuLink
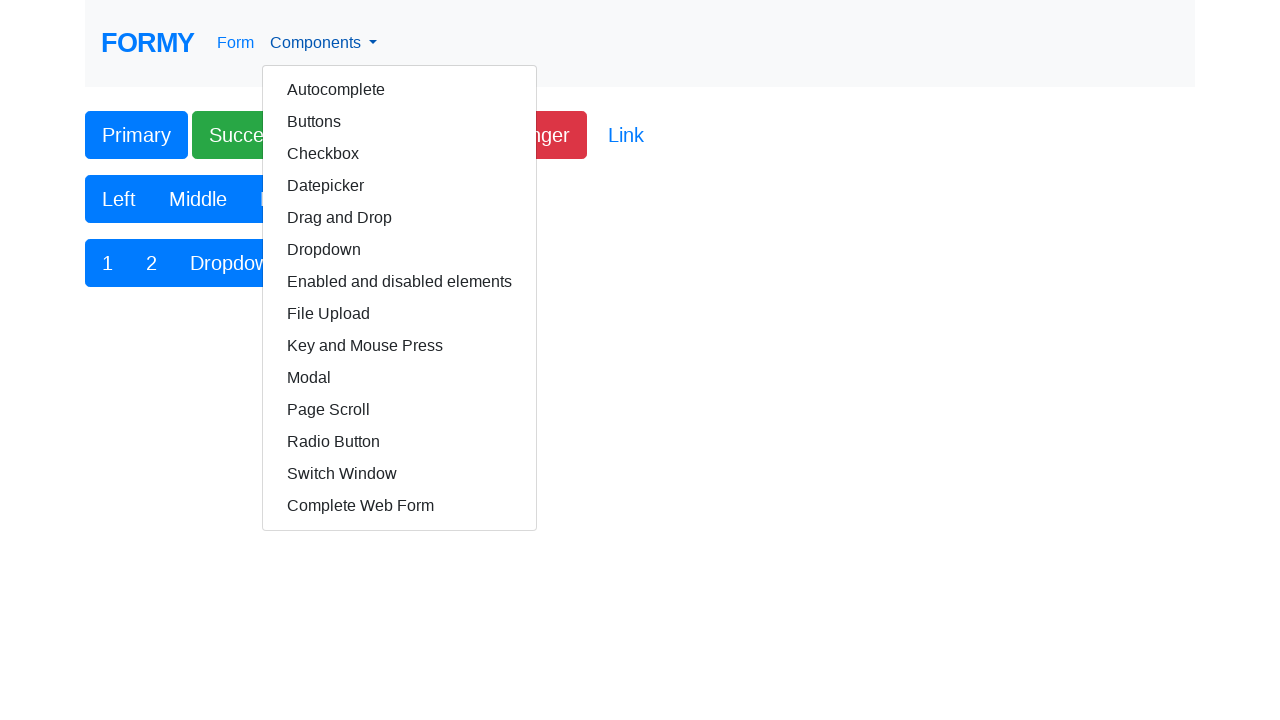

Clicked Dropdown link in navbar at (400, 250) on a:text('Dropdown')
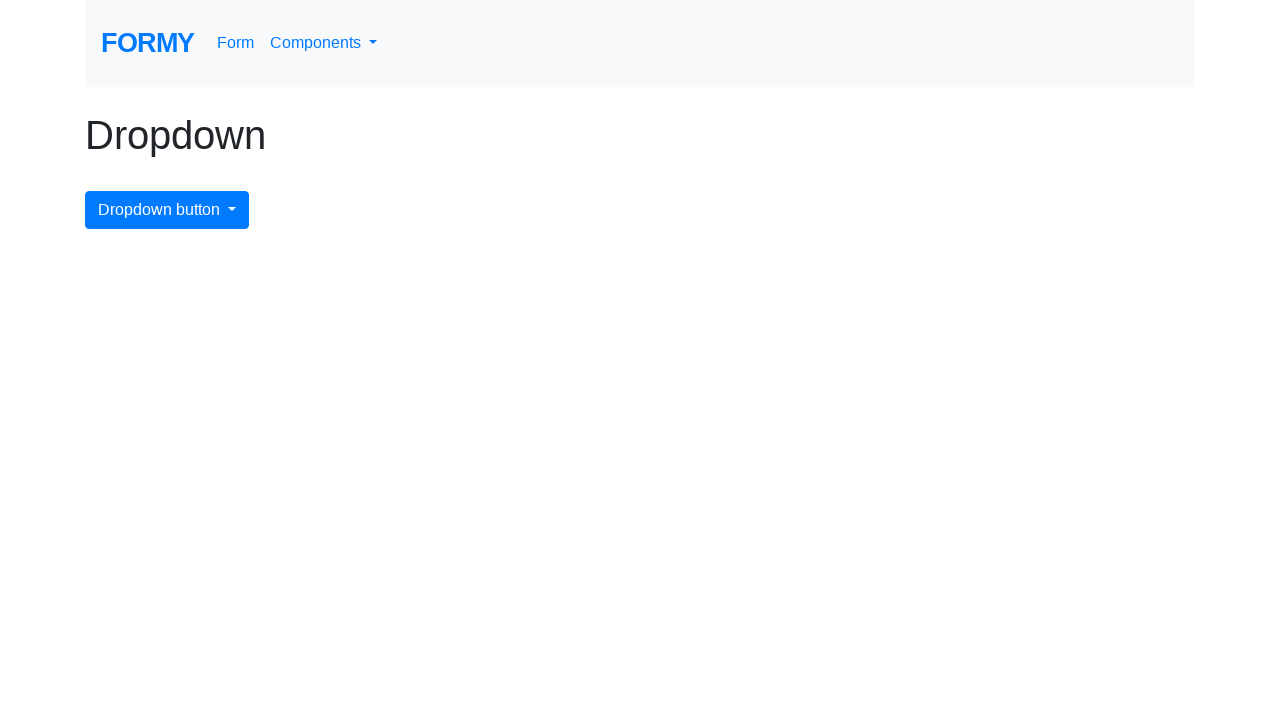

Clicked dropdown menu button at (167, 210) on #dropdownMenuButton
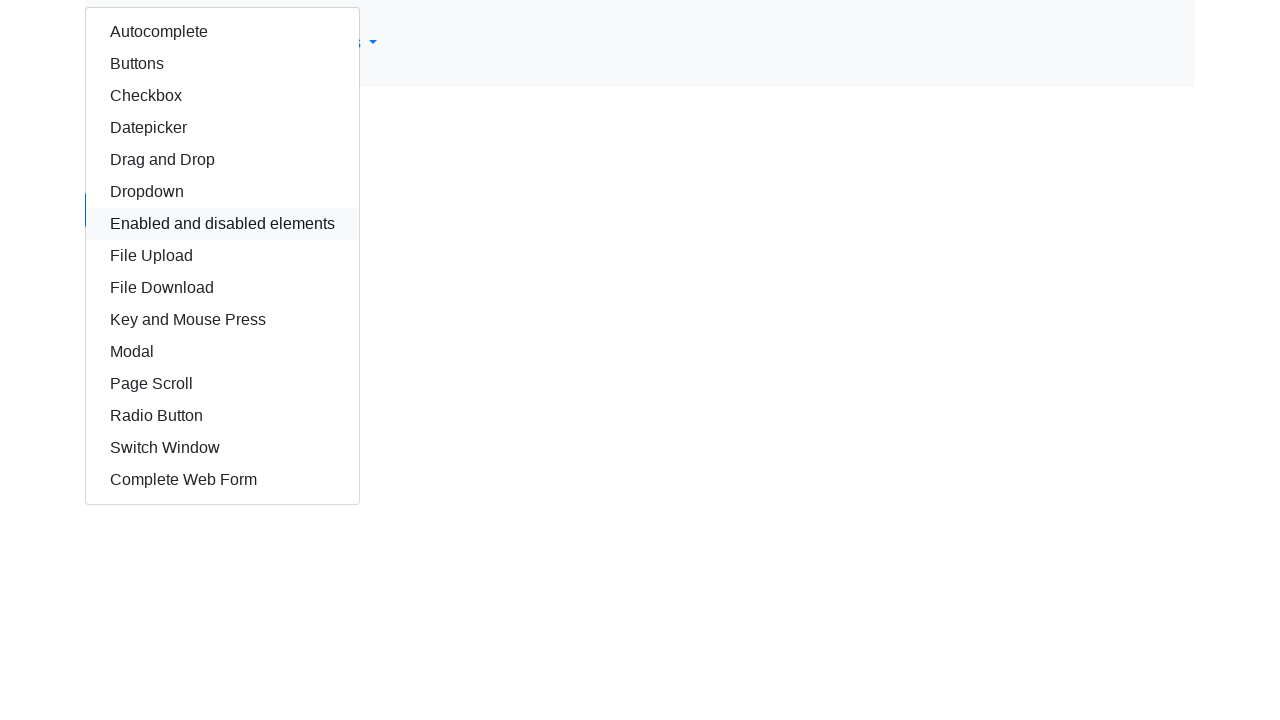

Clicked option after Buttons in dropdown at (222, 96) on xpath=(.//*[normalize-space(text()) and normalize-space(.)='Buttons'])[2]/follow
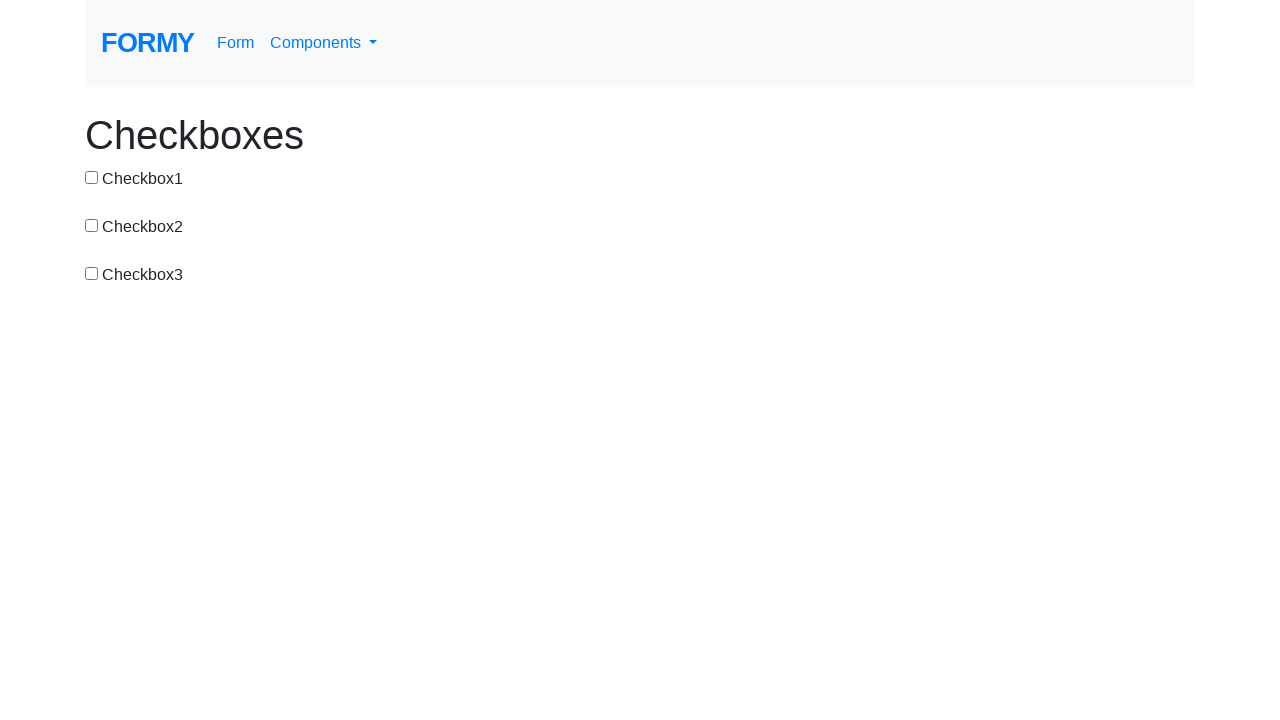

Clicked navbar dropdown menu link at (324, 43) on #navbarDropdownMenuLink
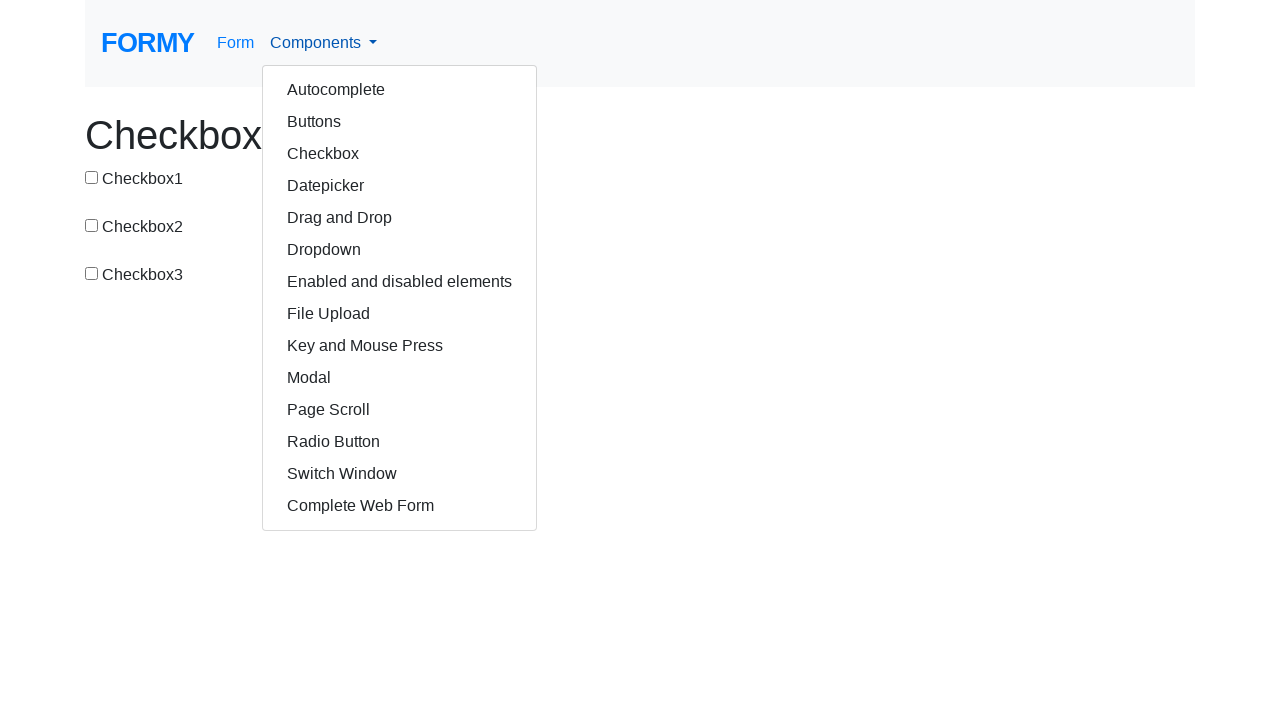

Clicked Dropdown link in navbar at (400, 250) on a:text('Dropdown')
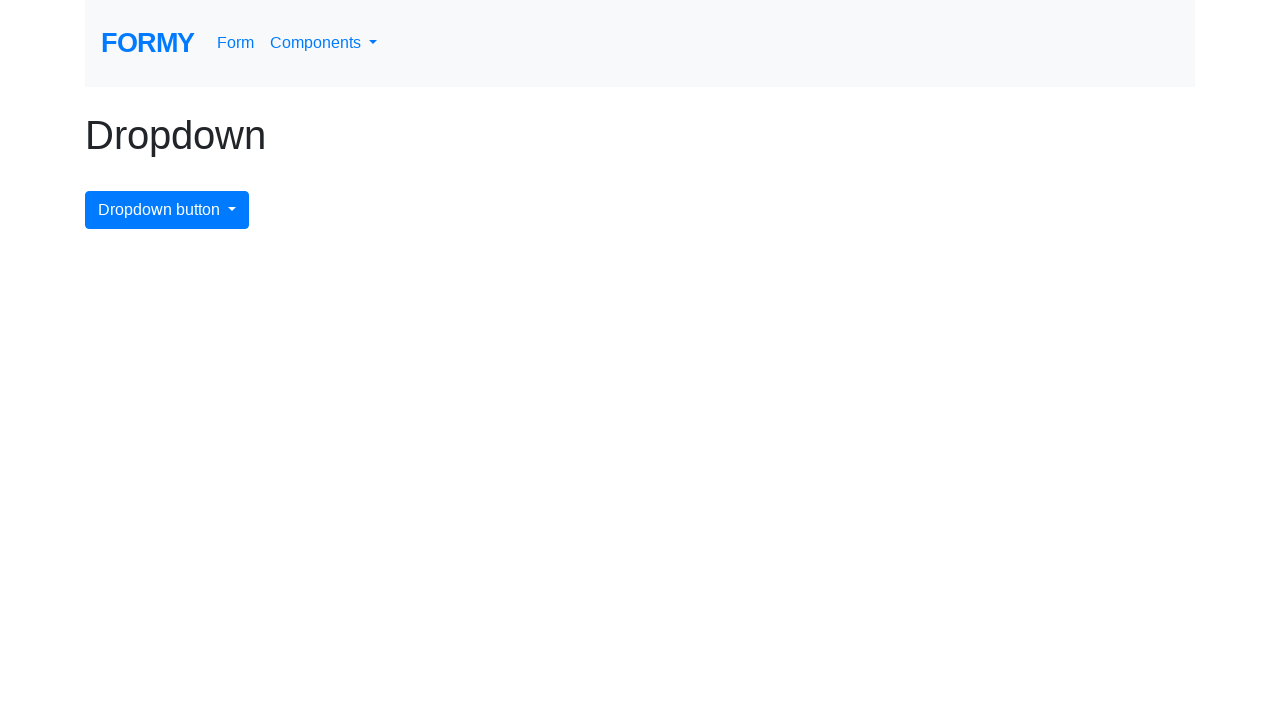

Clicked dropdown menu button at (167, 210) on #dropdownMenuButton
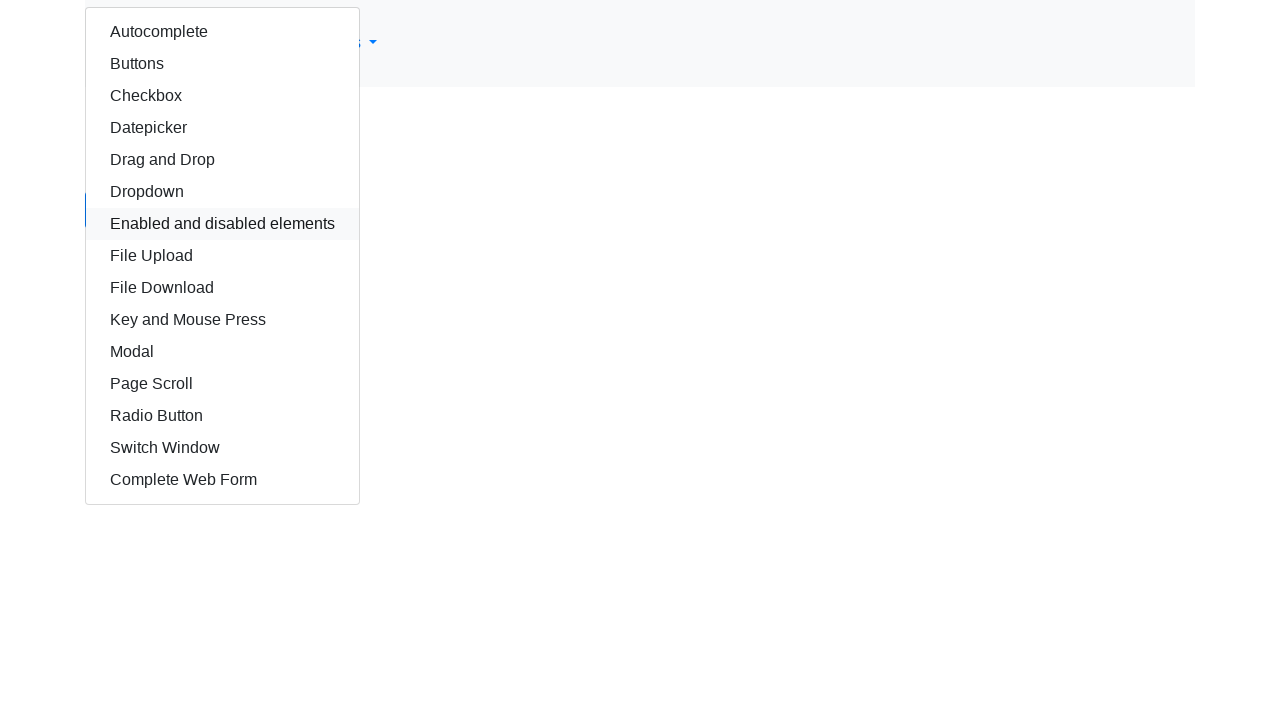

Clicked option after Checkbox in dropdown at (222, 128) on xpath=(.//*[normalize-space(text()) and normalize-space(.)='Checkbox'])[2]/follo
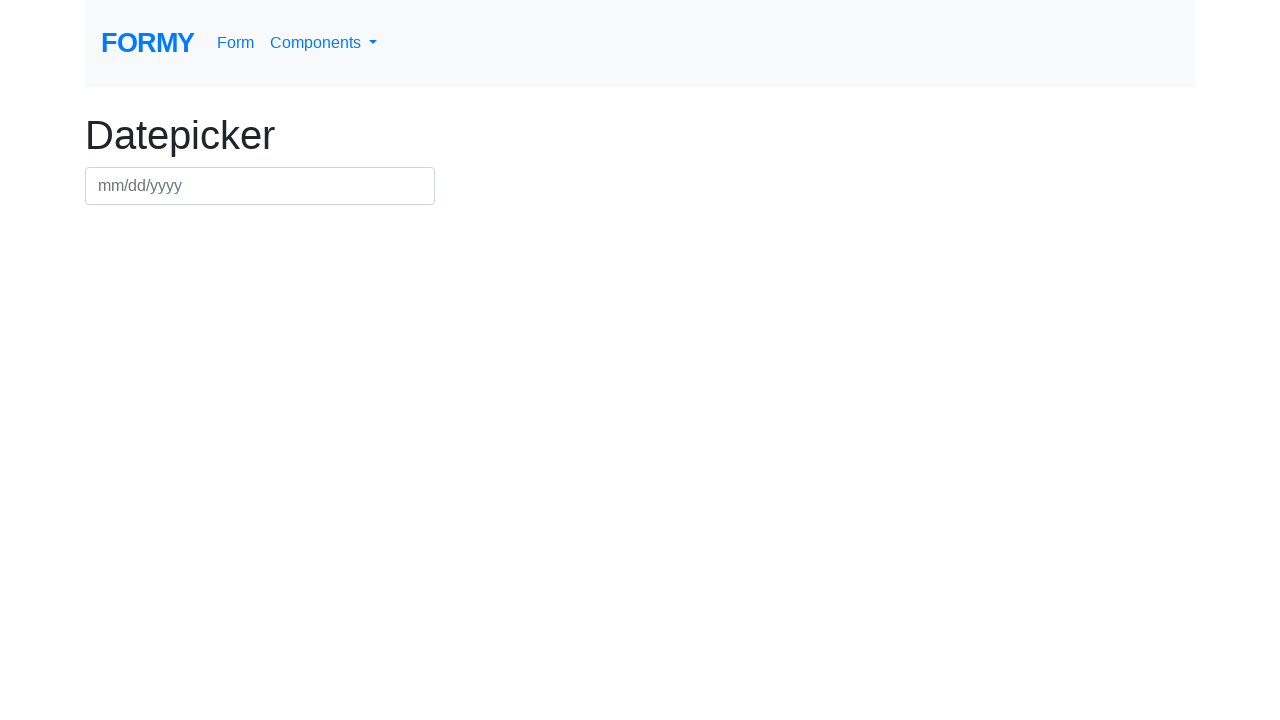

Clicked navbar dropdown menu link at (324, 43) on #navbarDropdownMenuLink
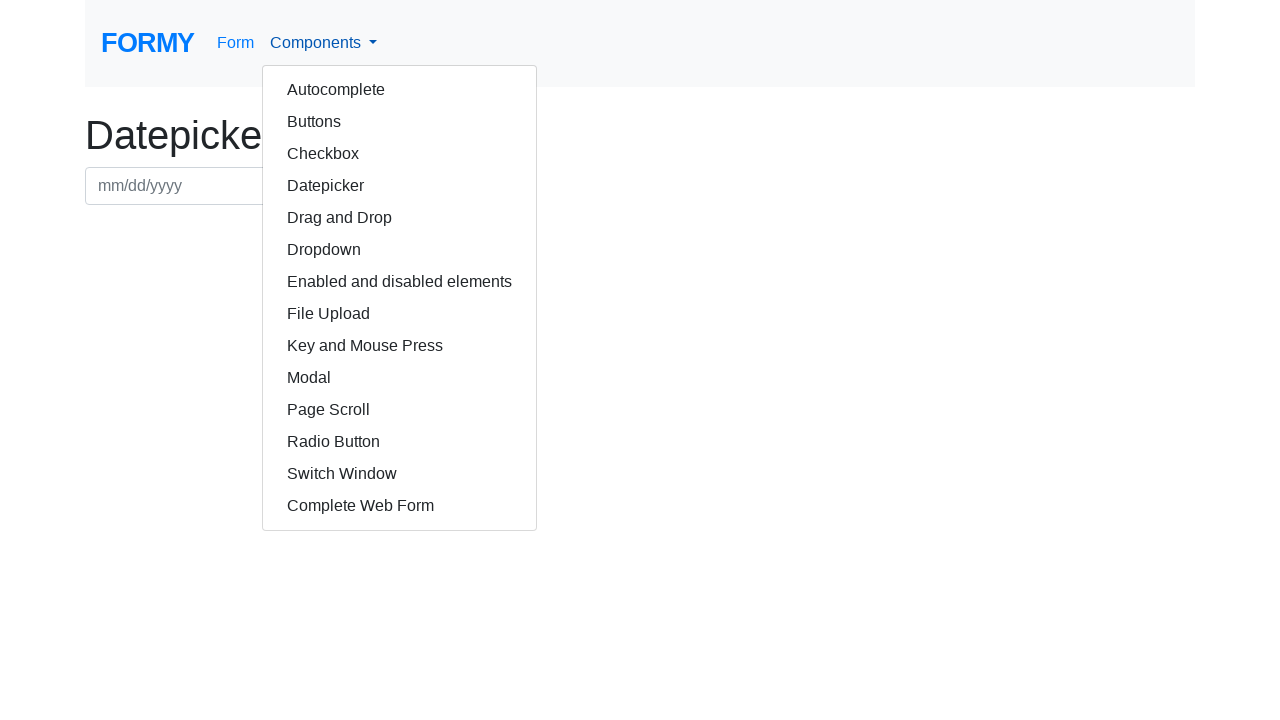

Clicked Dropdown link in navbar at (400, 250) on a:text('Dropdown')
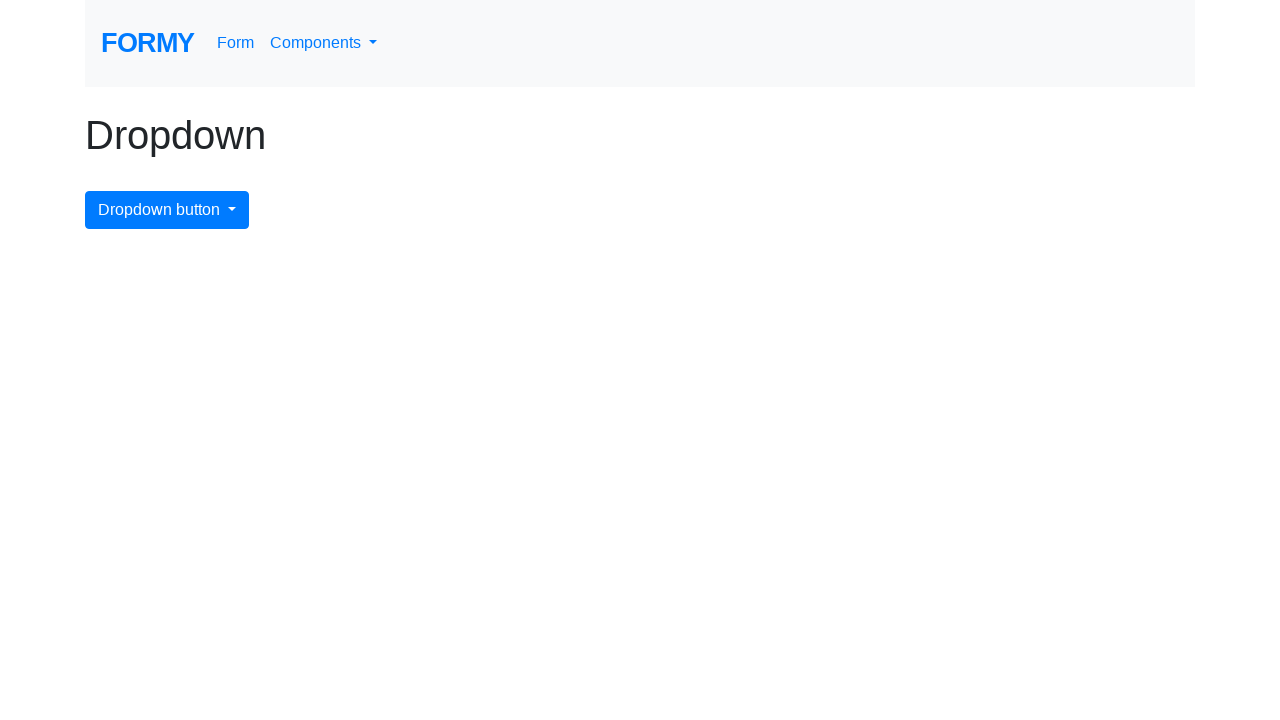

Clicked dropdown menu button at (167, 210) on #dropdownMenuButton
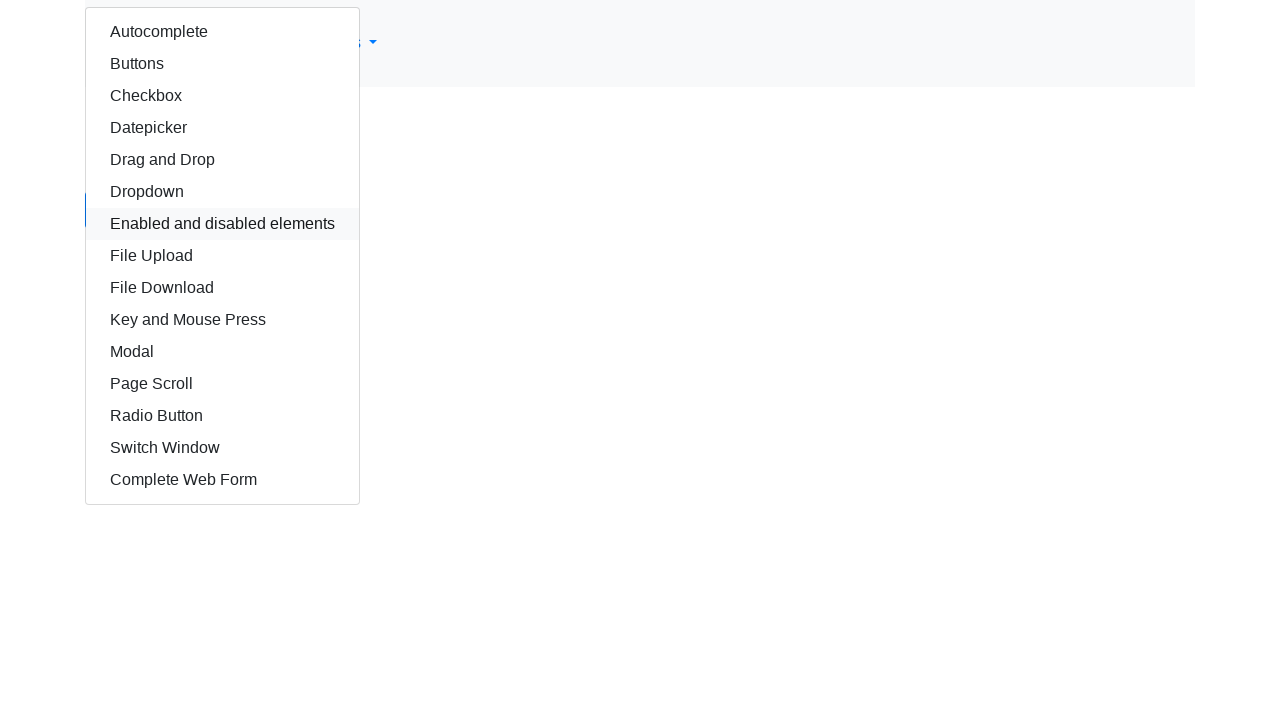

Clicked option after Datepicker in dropdown at (222, 160) on xpath=(.//*[normalize-space(text()) and normalize-space(.)='Datepicker'])[2]/fol
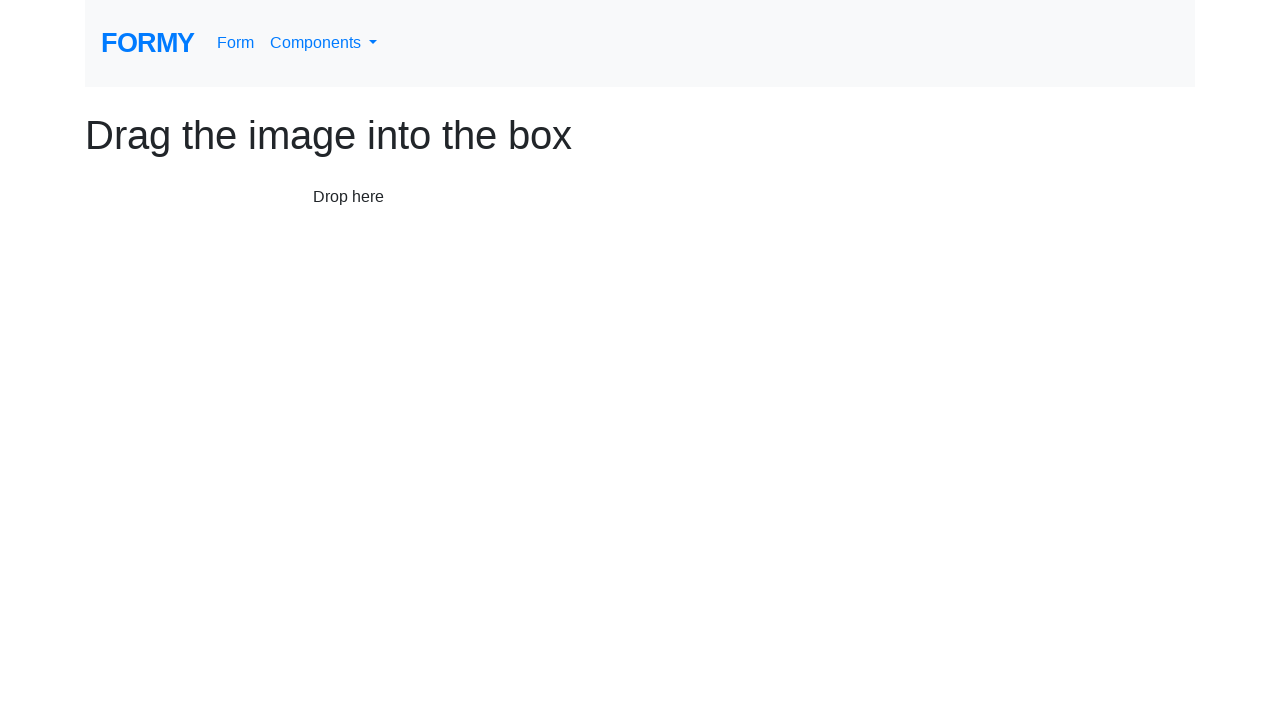

Clicked navbar dropdown menu link at (324, 43) on #navbarDropdownMenuLink
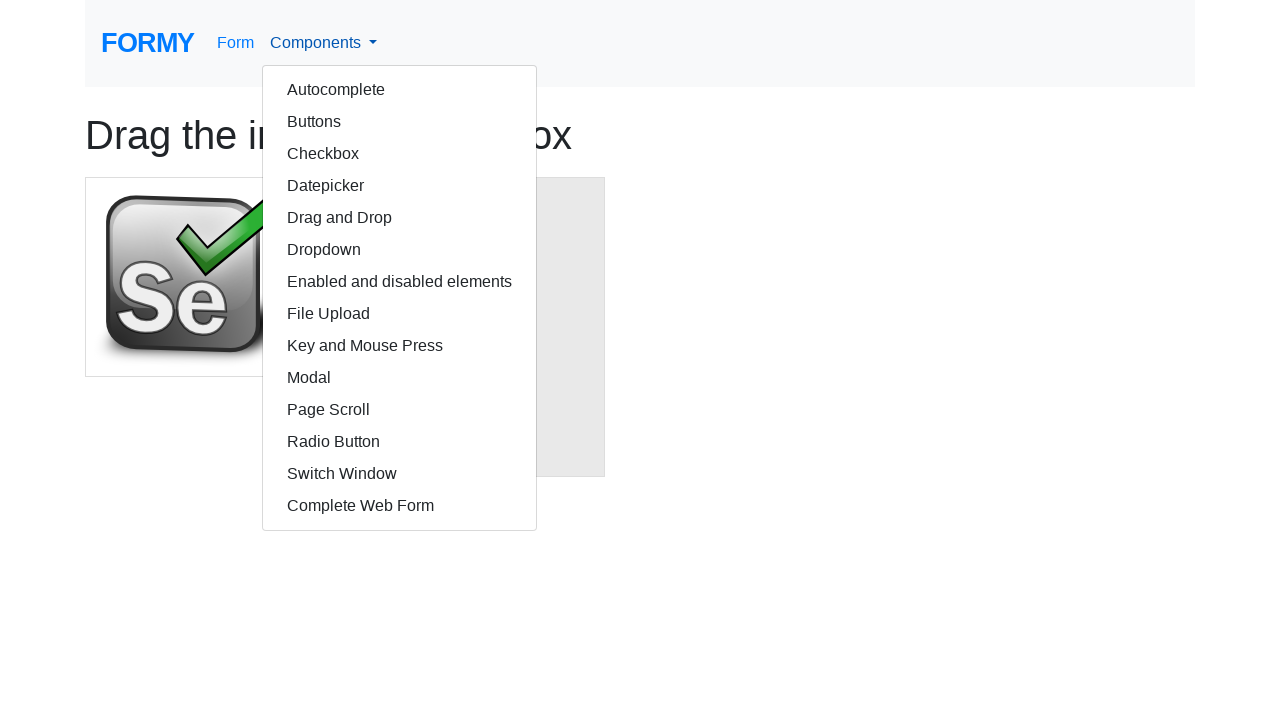

Clicked Dropdown link in navbar at (400, 250) on a:text('Dropdown')
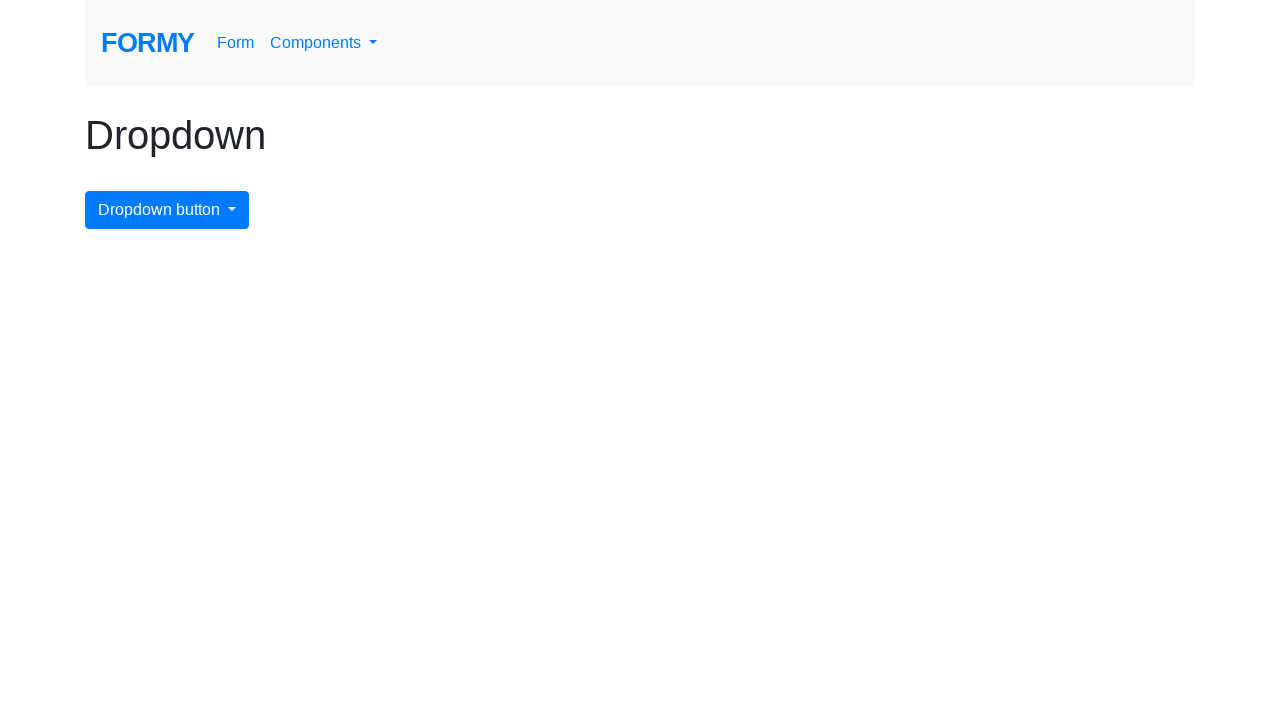

Clicked dropdown menu button at (167, 210) on #dropdownMenuButton
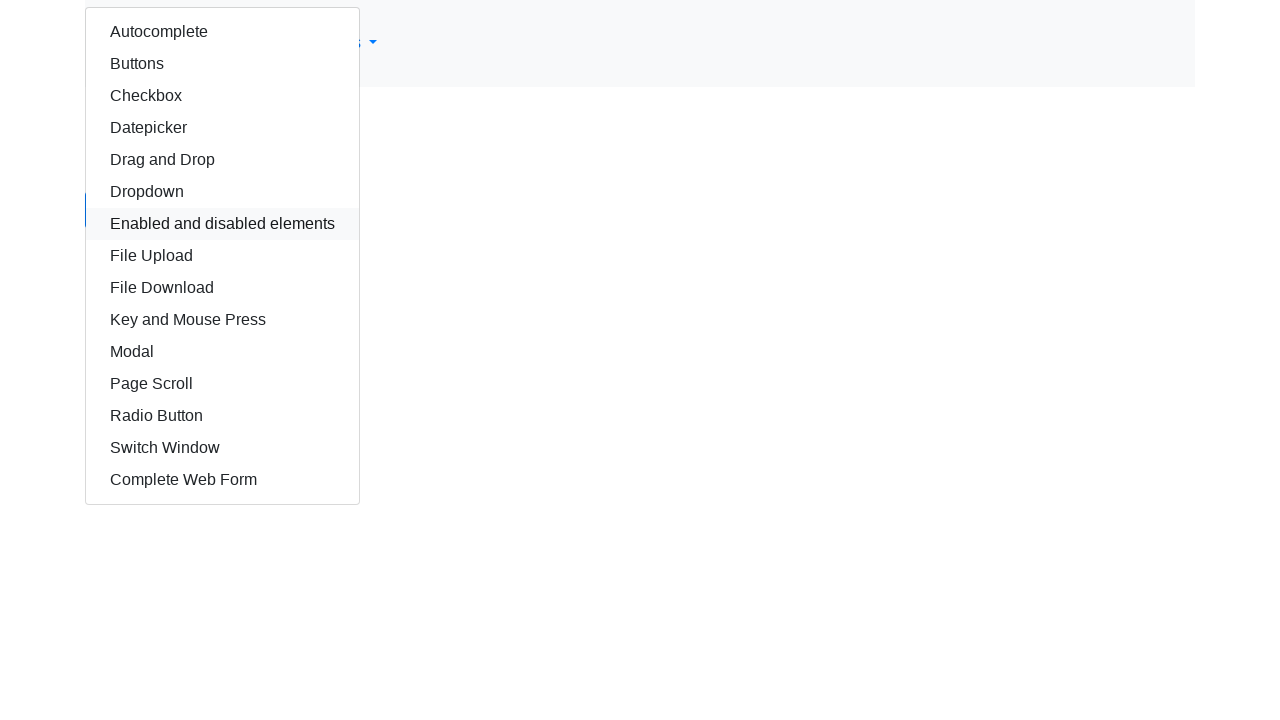

Clicked option after Drag and Drop in dropdown at (222, 192) on xpath=(.//*[normalize-space(text()) and normalize-space(.)='Drag and Drop'])[2]/
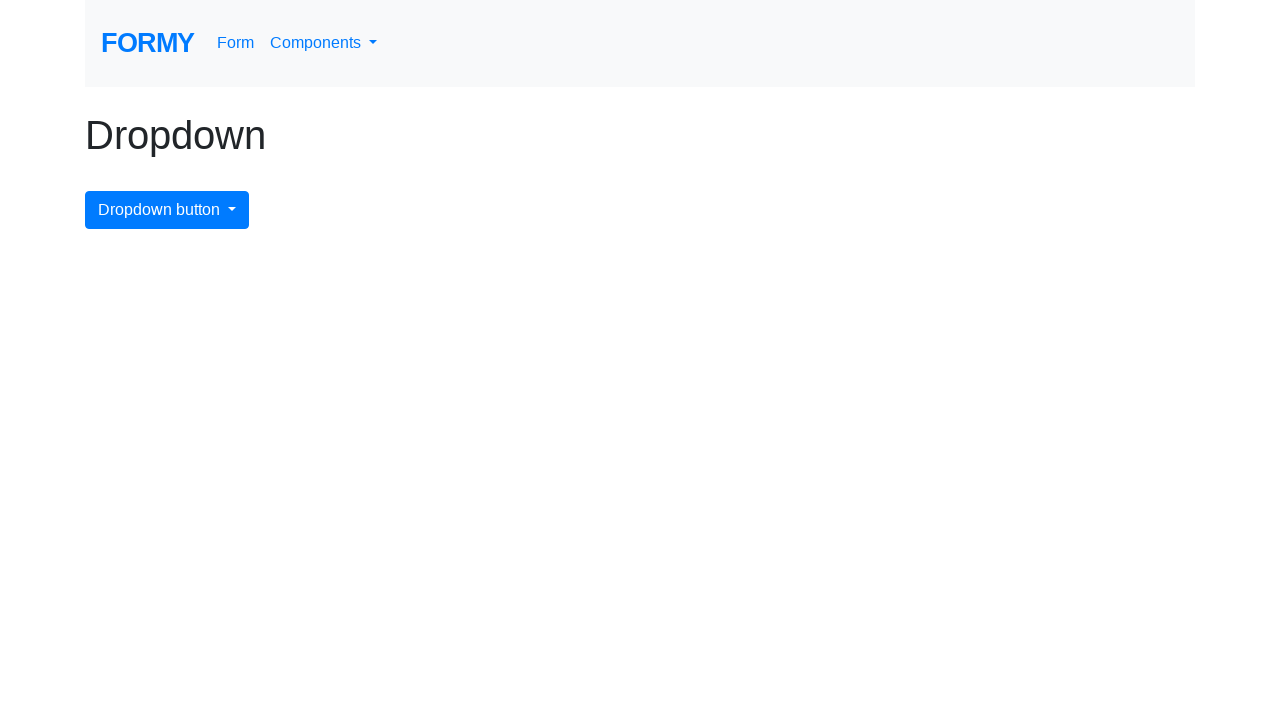

Clicked dropdown menu button at (167, 210) on #dropdownMenuButton
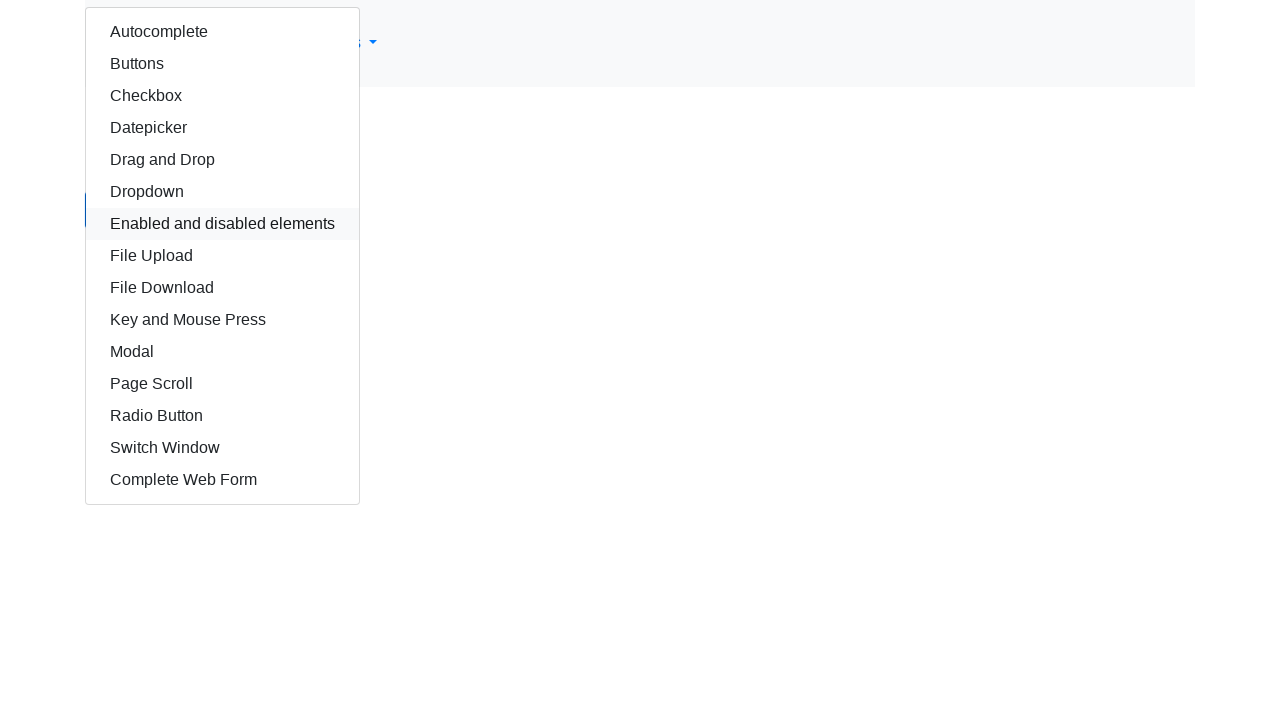

Clicked option after Dropdown (third occurrence) in dropdown at (222, 224) on xpath=(.//*[normalize-space(text()) and normalize-space(.)='Dropdown'])[3]/follo
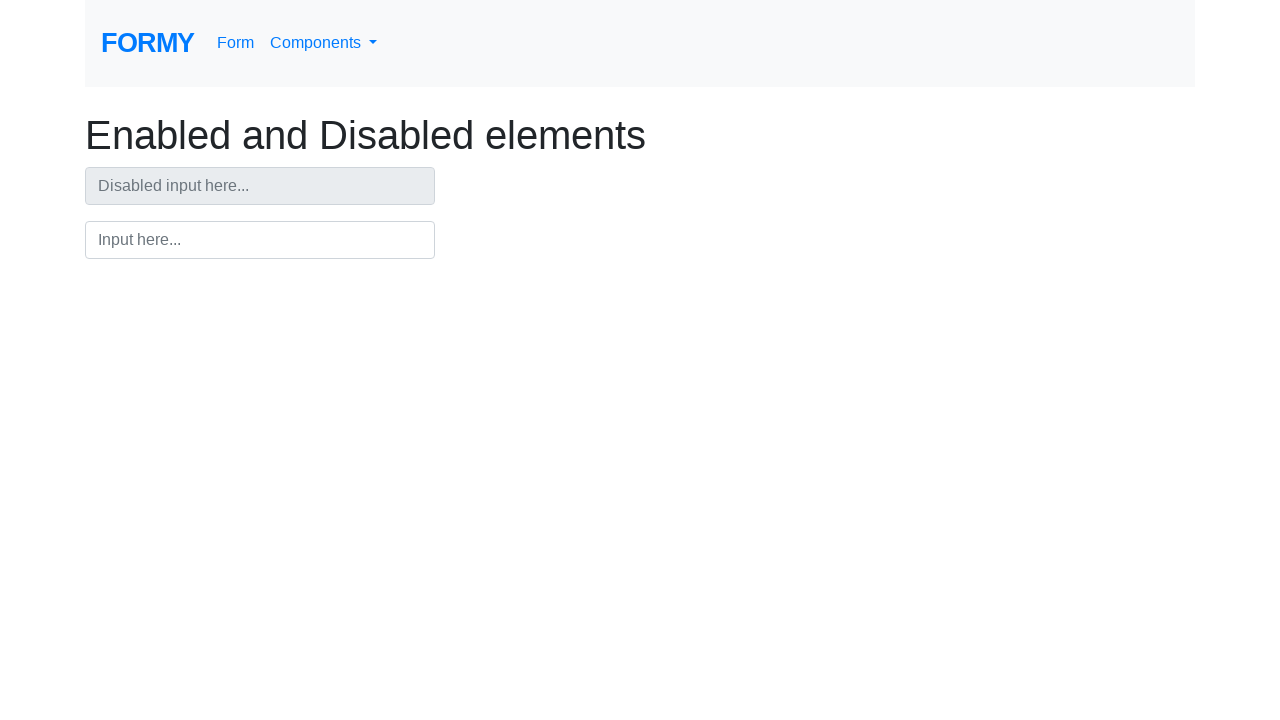

Clicked navbar dropdown menu link at (324, 43) on #navbarDropdownMenuLink
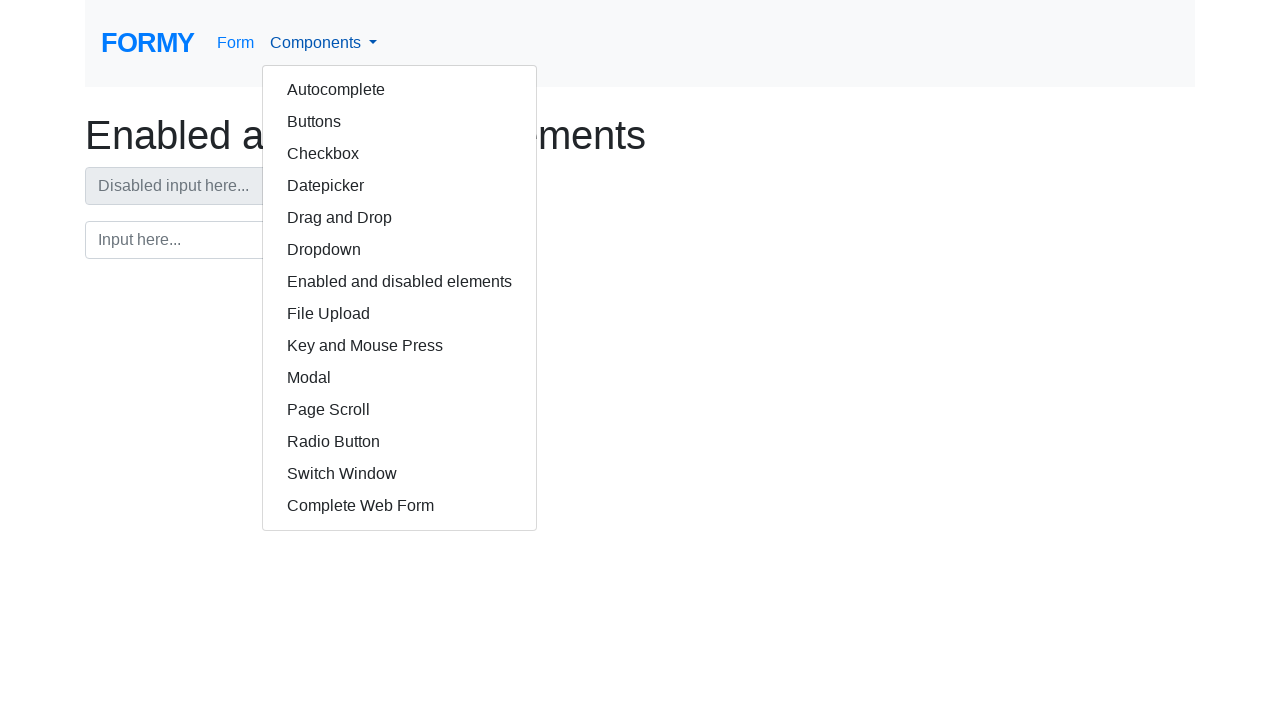

Clicked Dropdown link in navbar at (400, 250) on a:text('Dropdown')
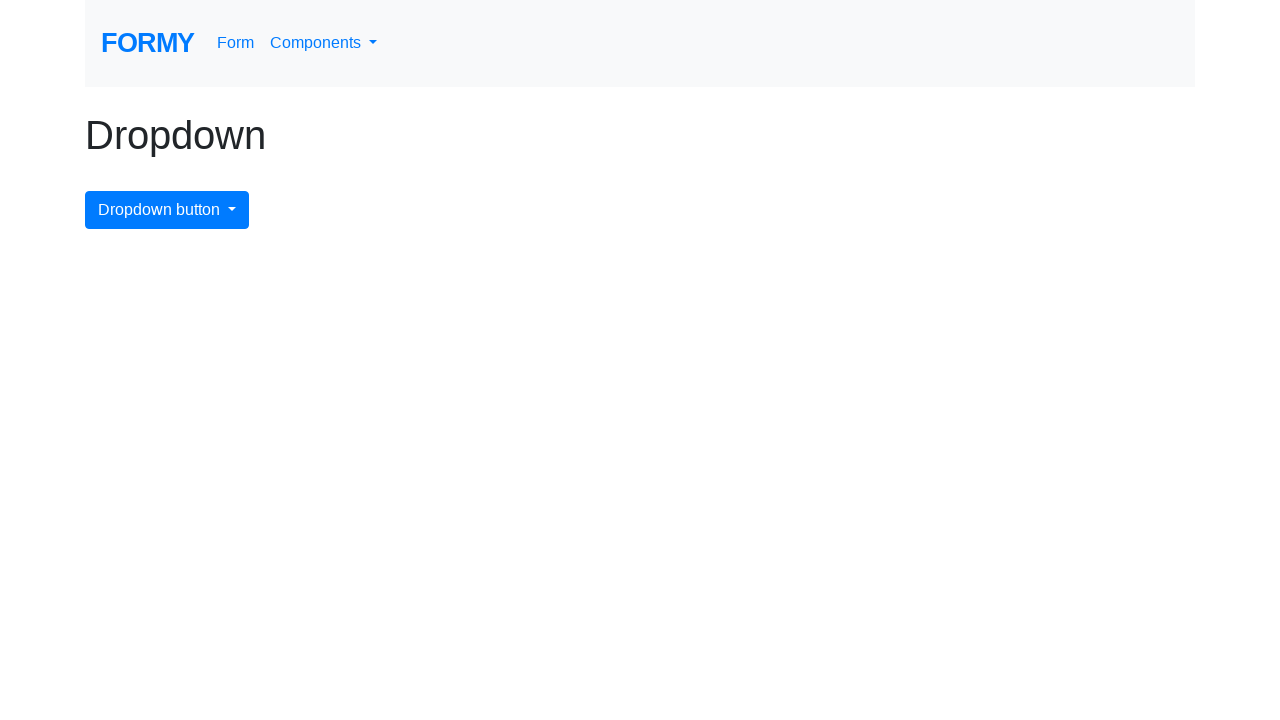

Clicked dropdown menu button at (167, 210) on #dropdownMenuButton
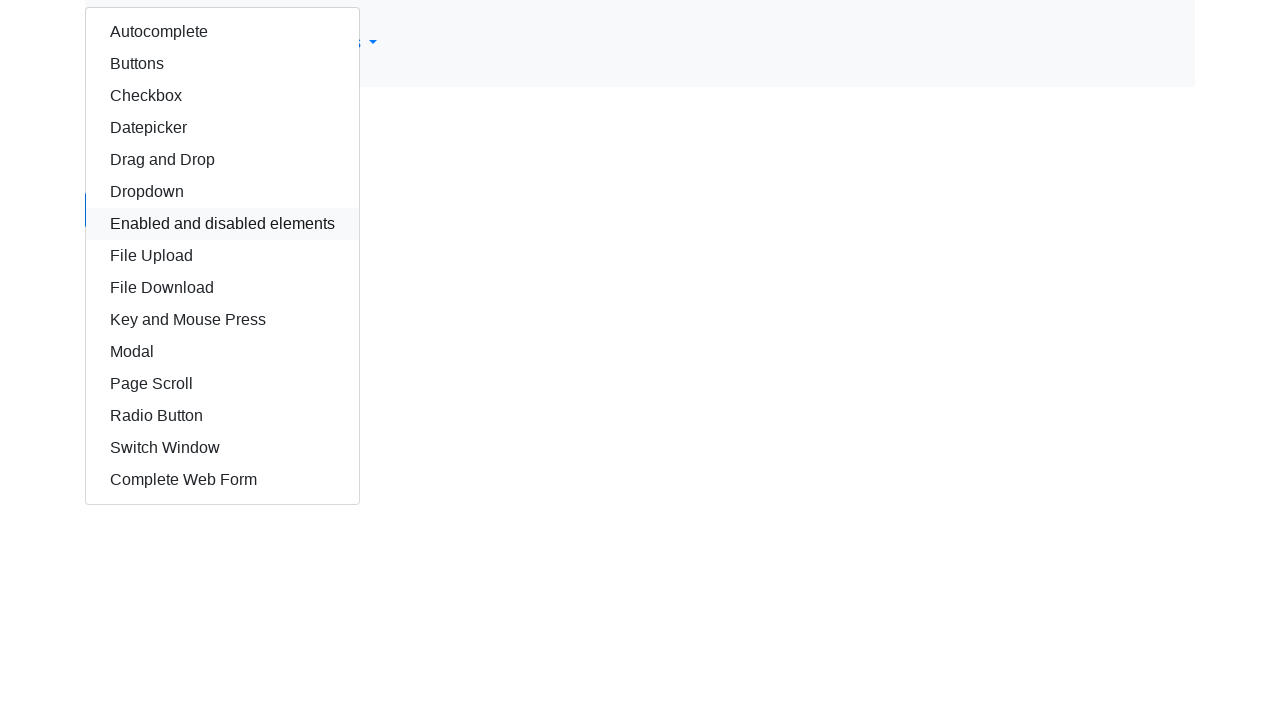

Clicked option after Enabled and disabled elements in dropdown at (222, 256) on xpath=(.//*[normalize-space(text()) and normalize-space(.)='Enabled and disabled
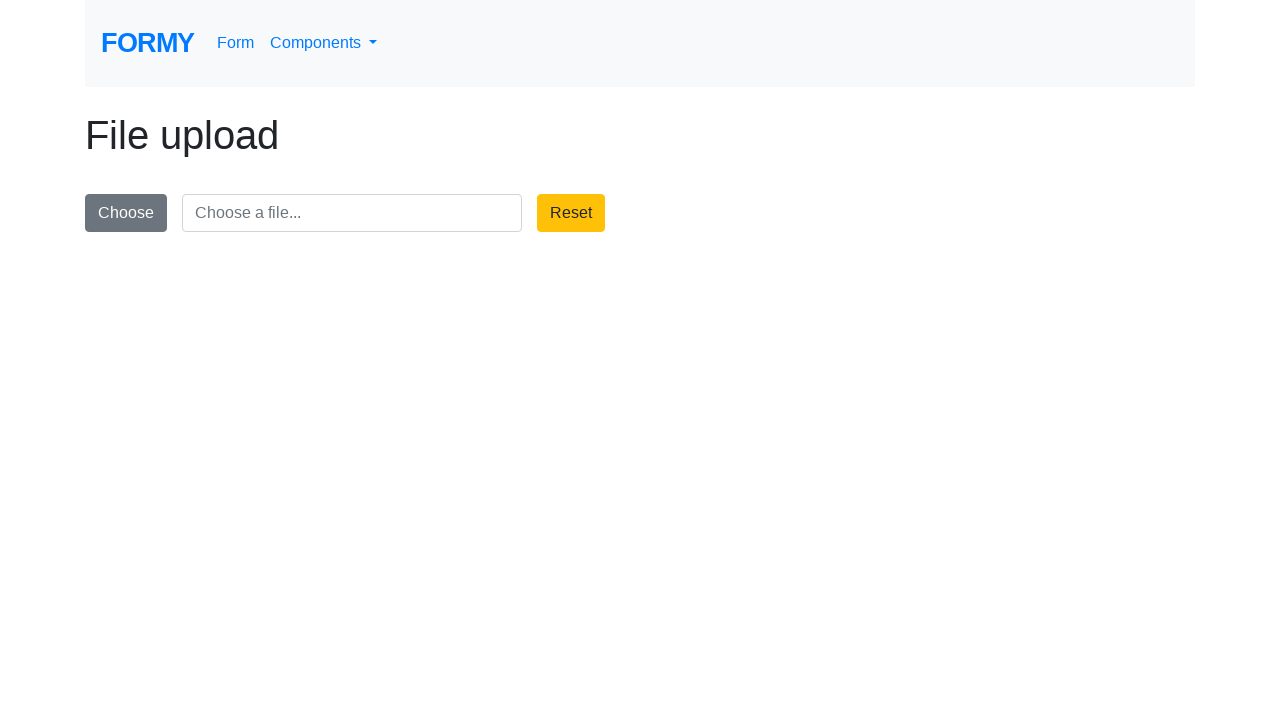

Clicked navbar dropdown menu link at (324, 43) on #navbarDropdownMenuLink
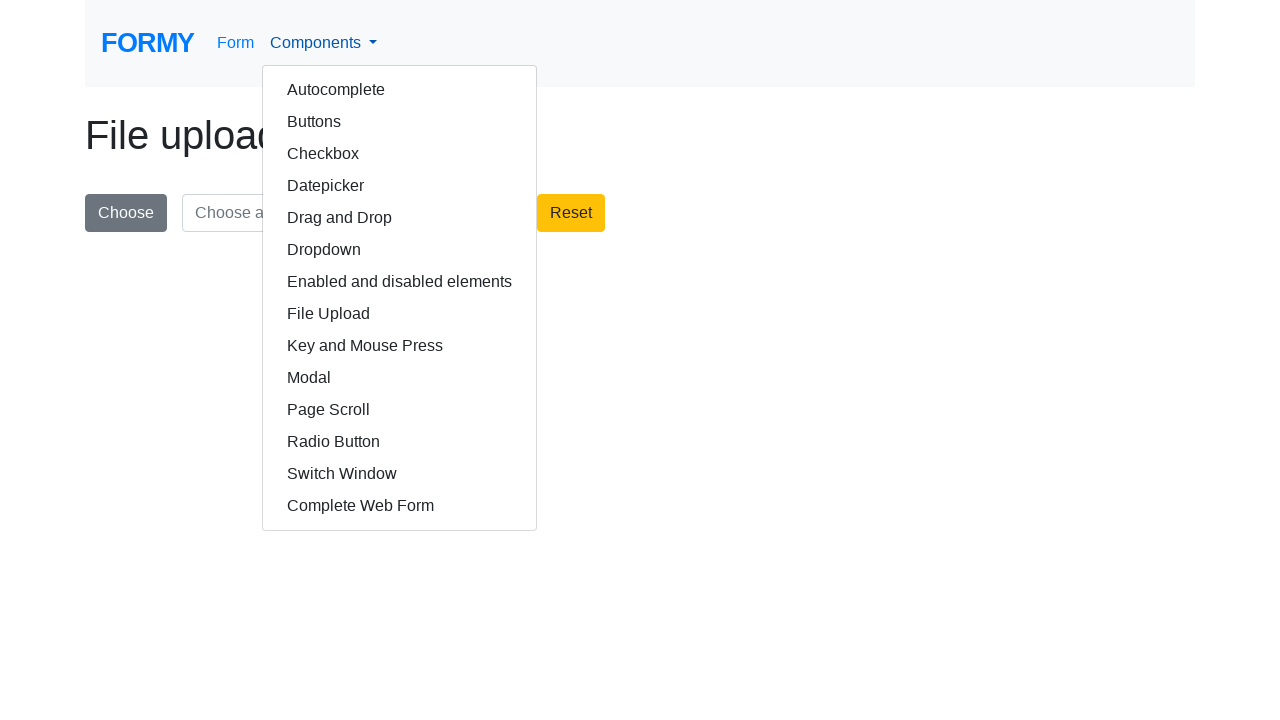

Clicked Dropdown link in navbar at (400, 250) on a:text('Dropdown')
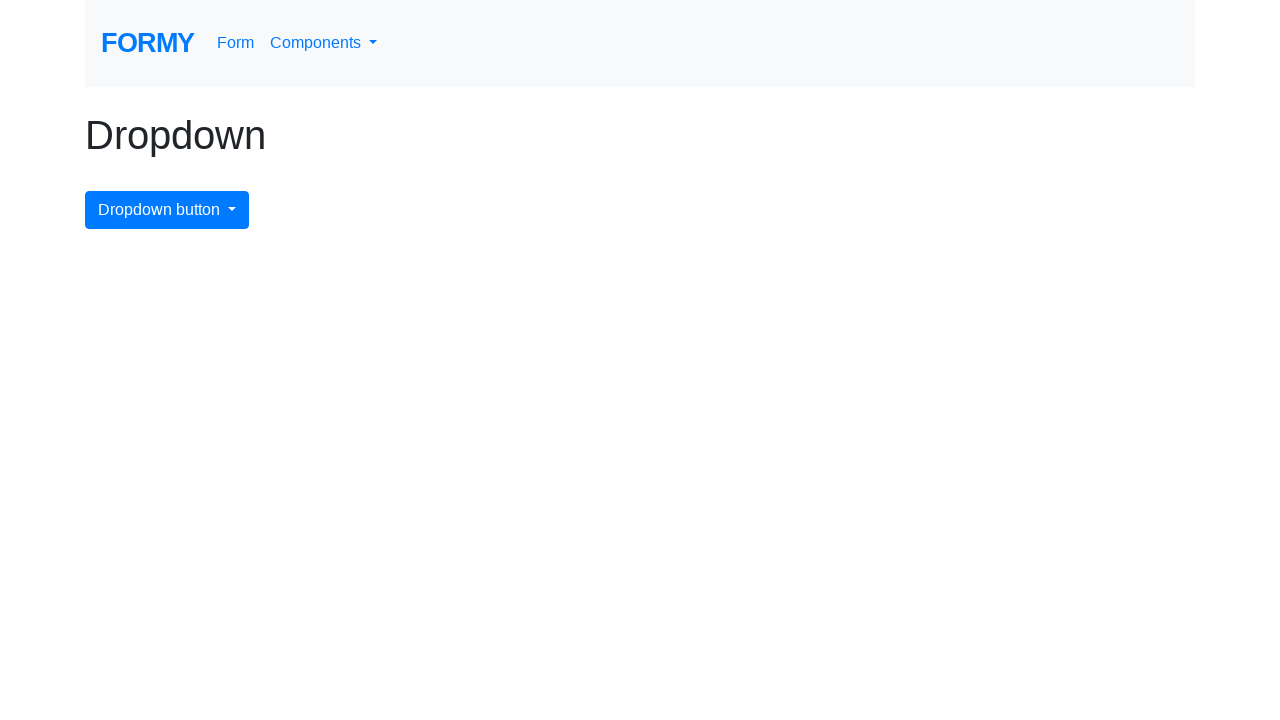

Clicked dropdown menu button at (167, 210) on #dropdownMenuButton
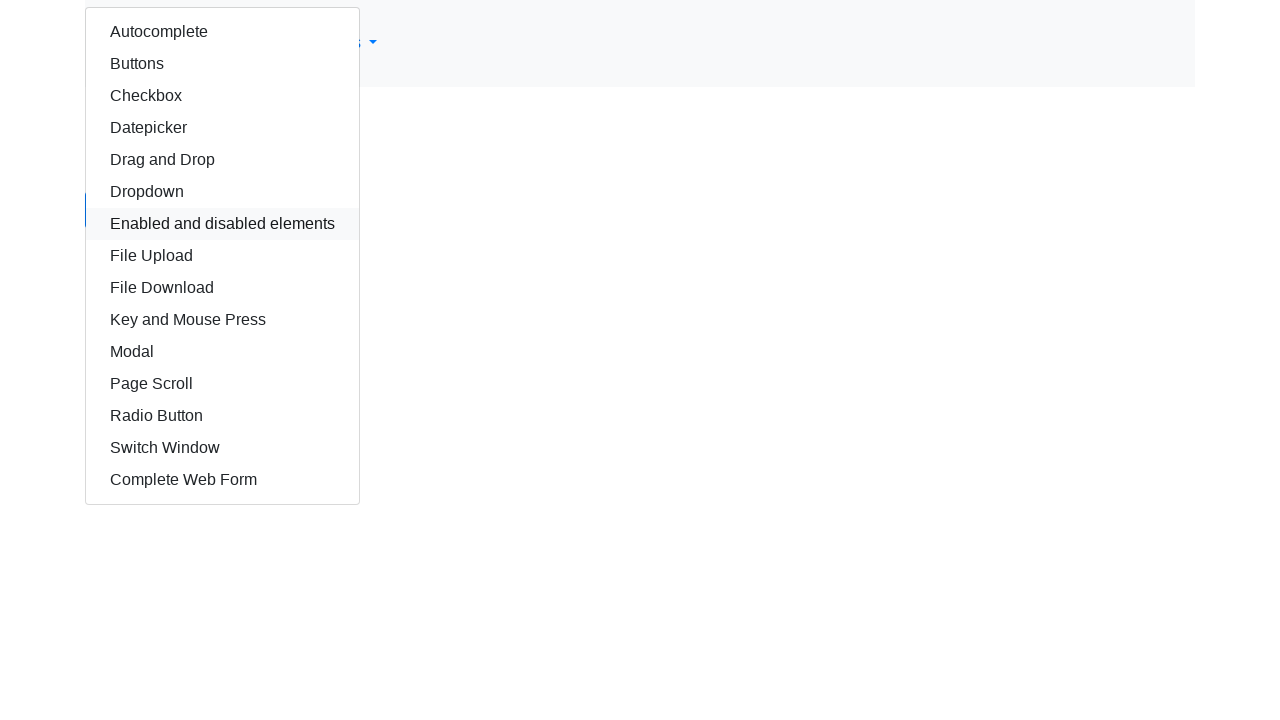

Clicked option after Key and Mouse Press in dropdown at (222, 352) on xpath=(.//*[normalize-space(text()) and normalize-space(.)='Key and Mouse Press'
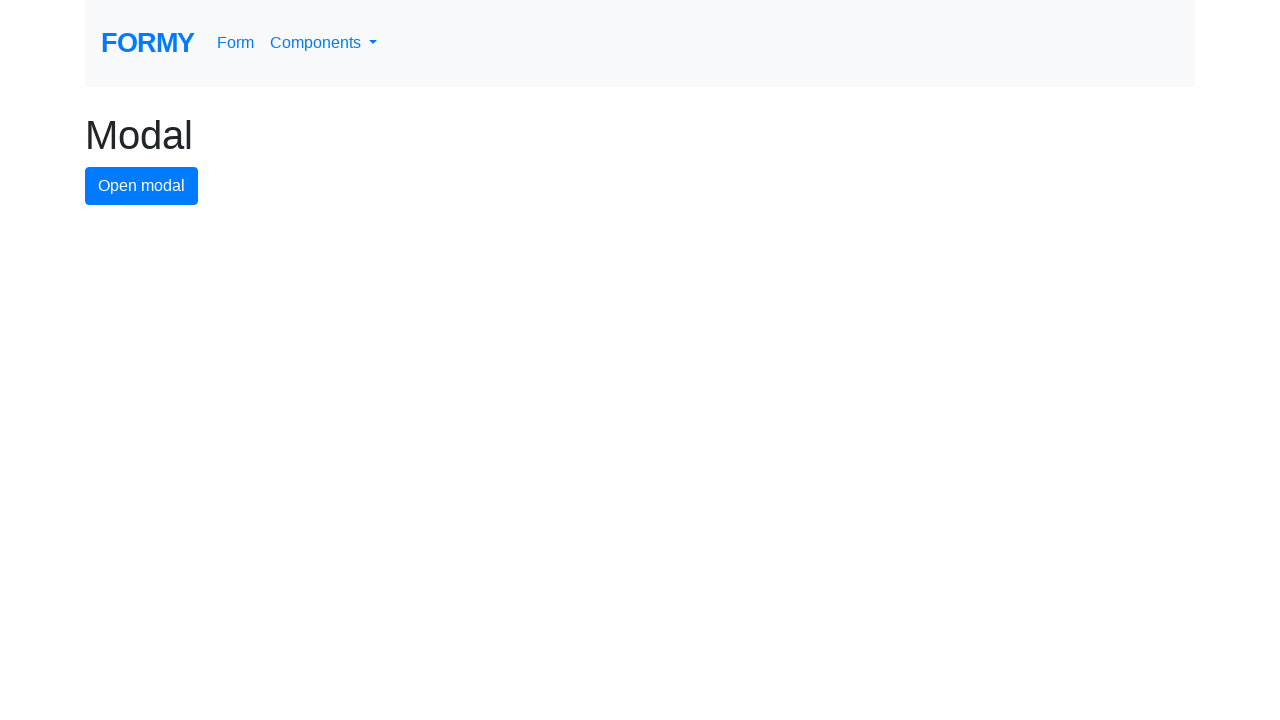

Clicked navbar dropdown menu link at (324, 43) on #navbarDropdownMenuLink
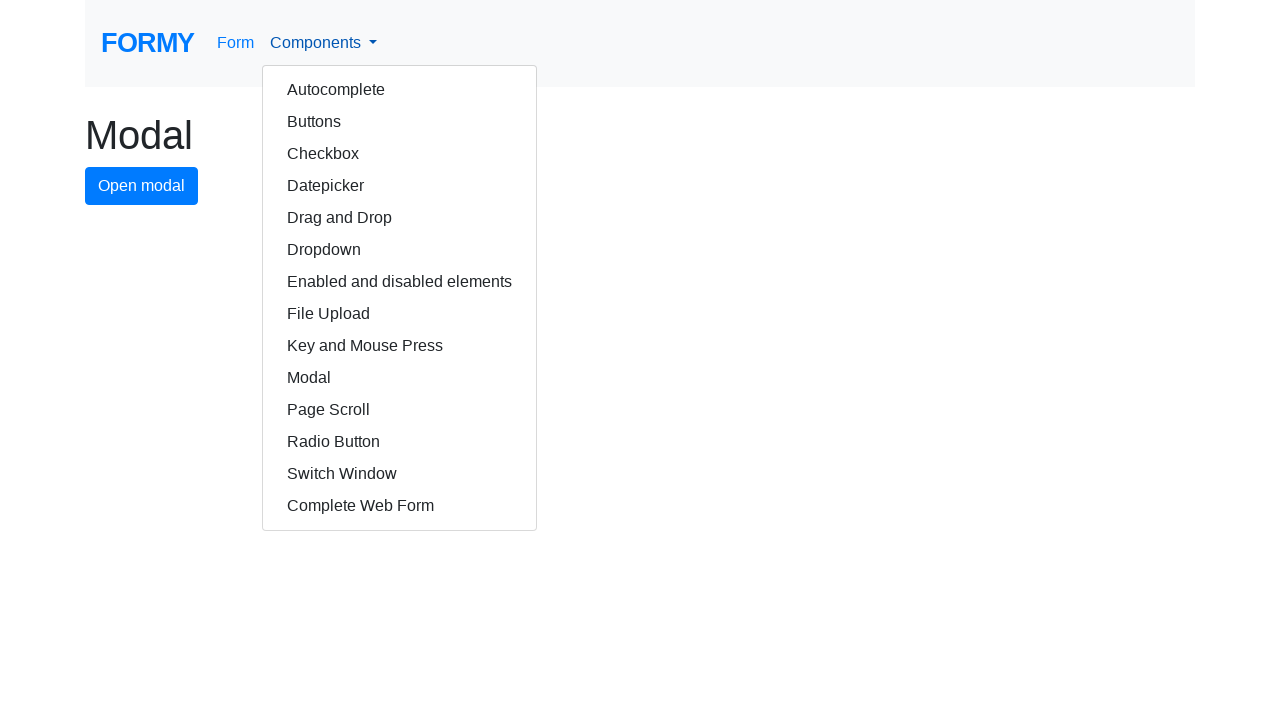

Clicked Dropdown link in navbar at (400, 250) on a:text('Dropdown')
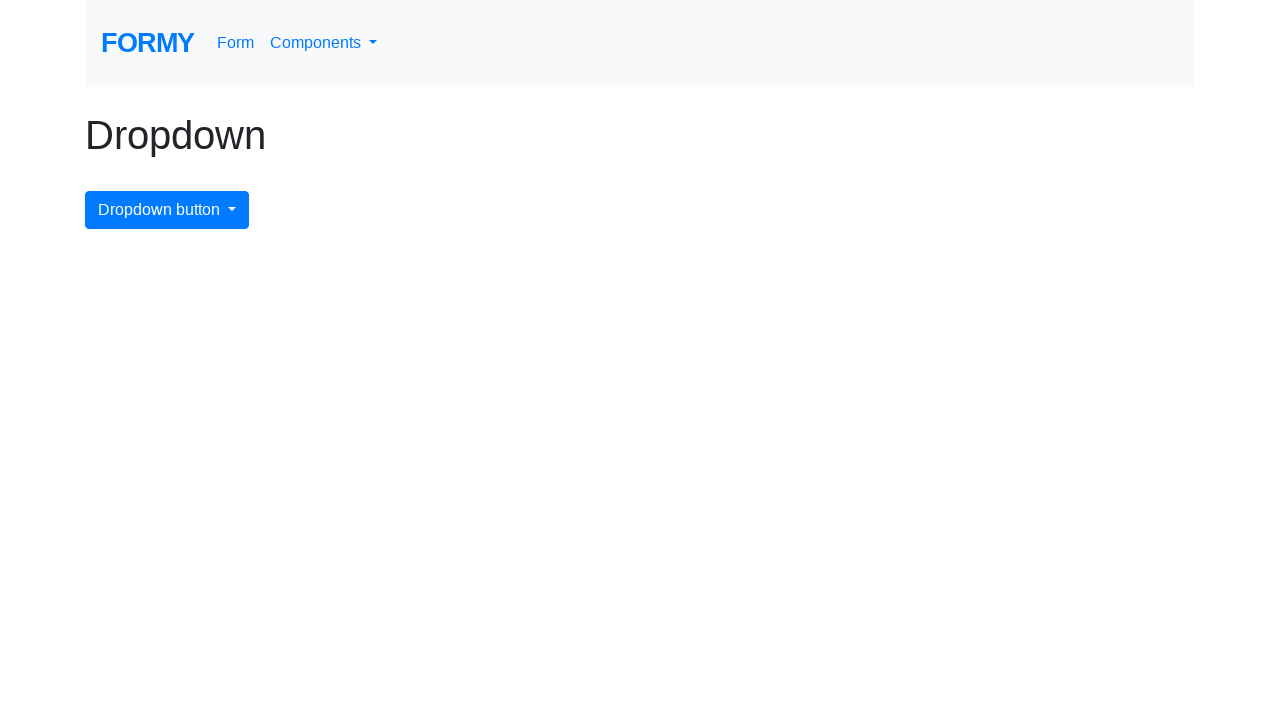

Clicked dropdown menu button at (167, 210) on #dropdownMenuButton
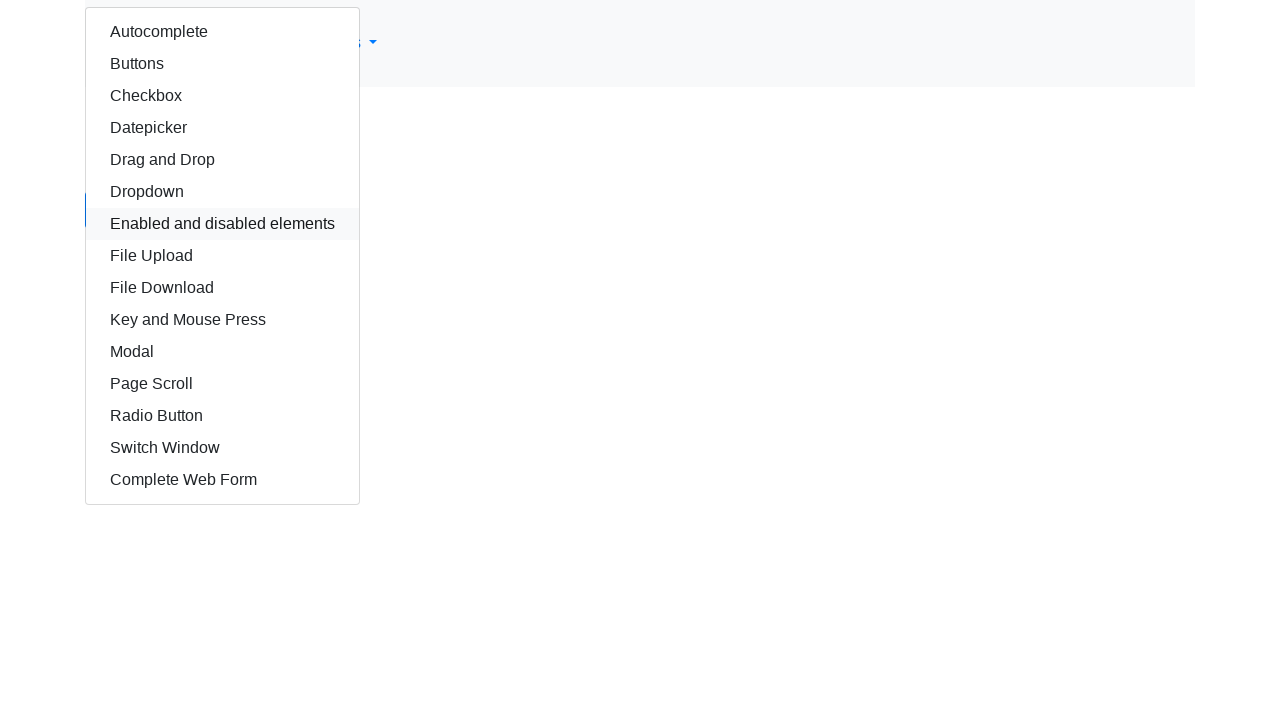

Clicked option after Page Scroll in dropdown at (222, 416) on xpath=(.//*[normalize-space(text()) and normalize-space(.)='Page Scroll'])[2]/fo
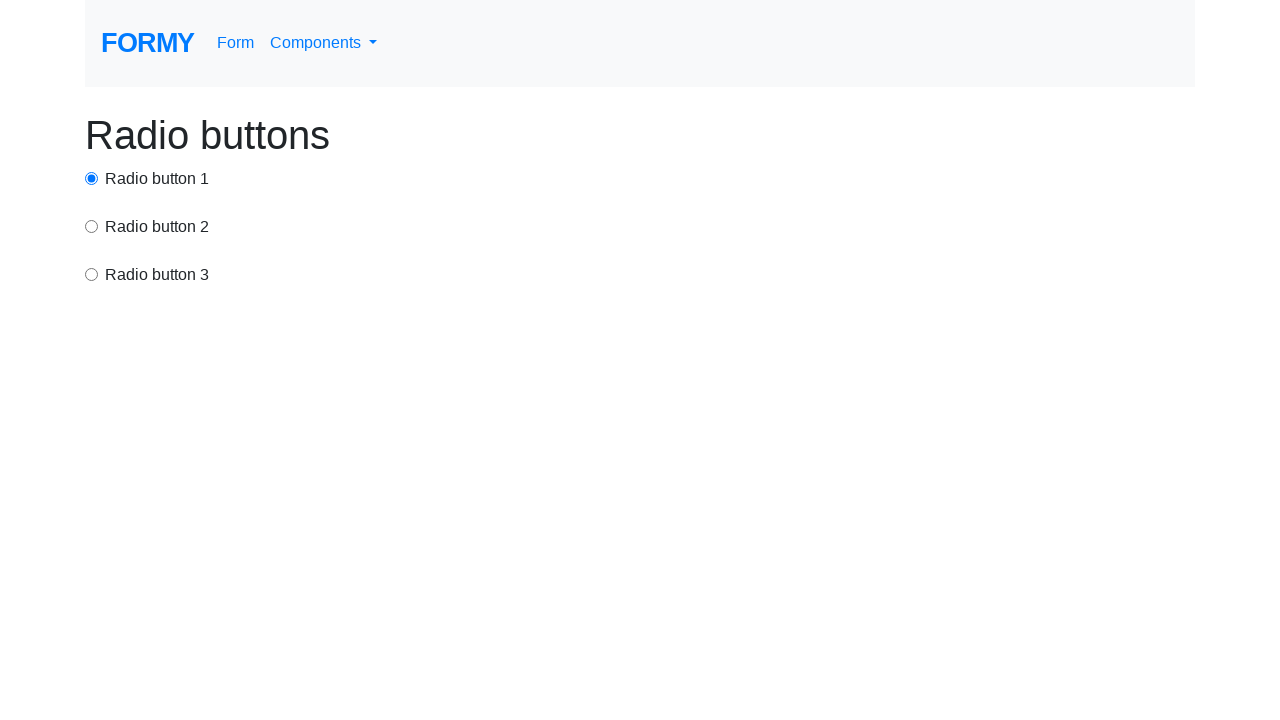

Clicked input field in second div at (92, 226) on xpath=//div[2]/input
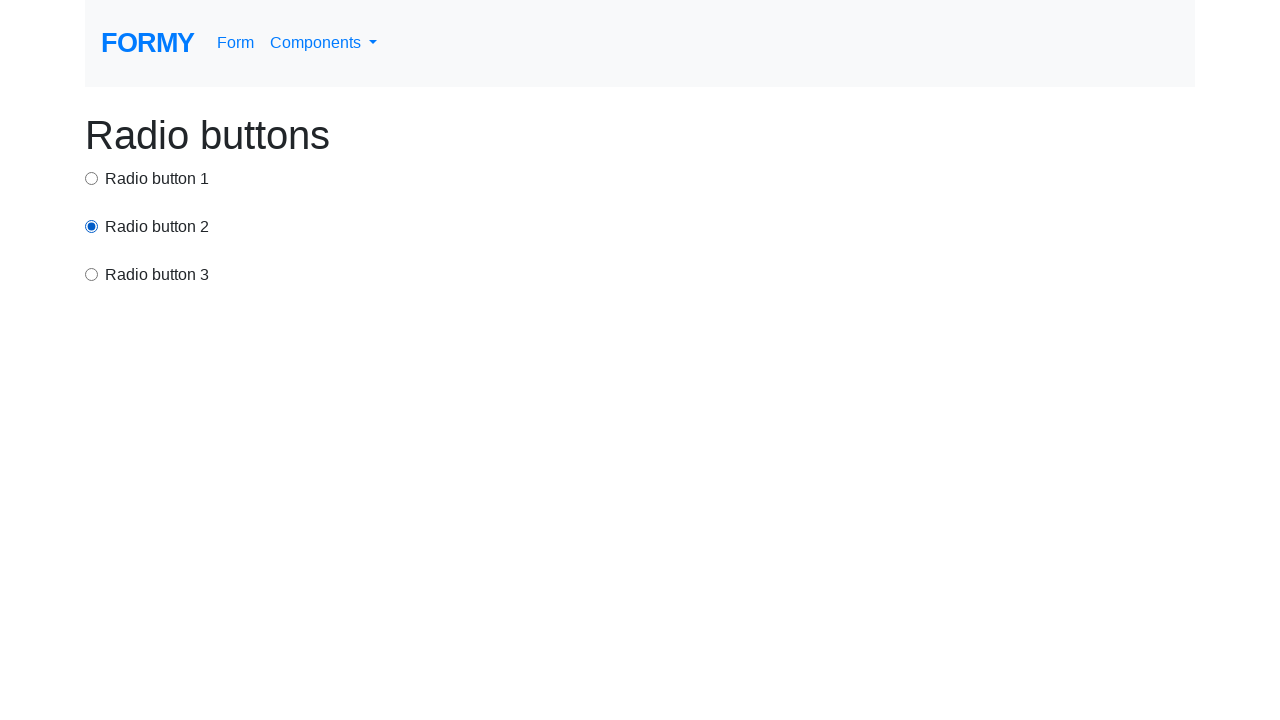

Clicked input field in third div at (92, 274) on xpath=//div[3]/input
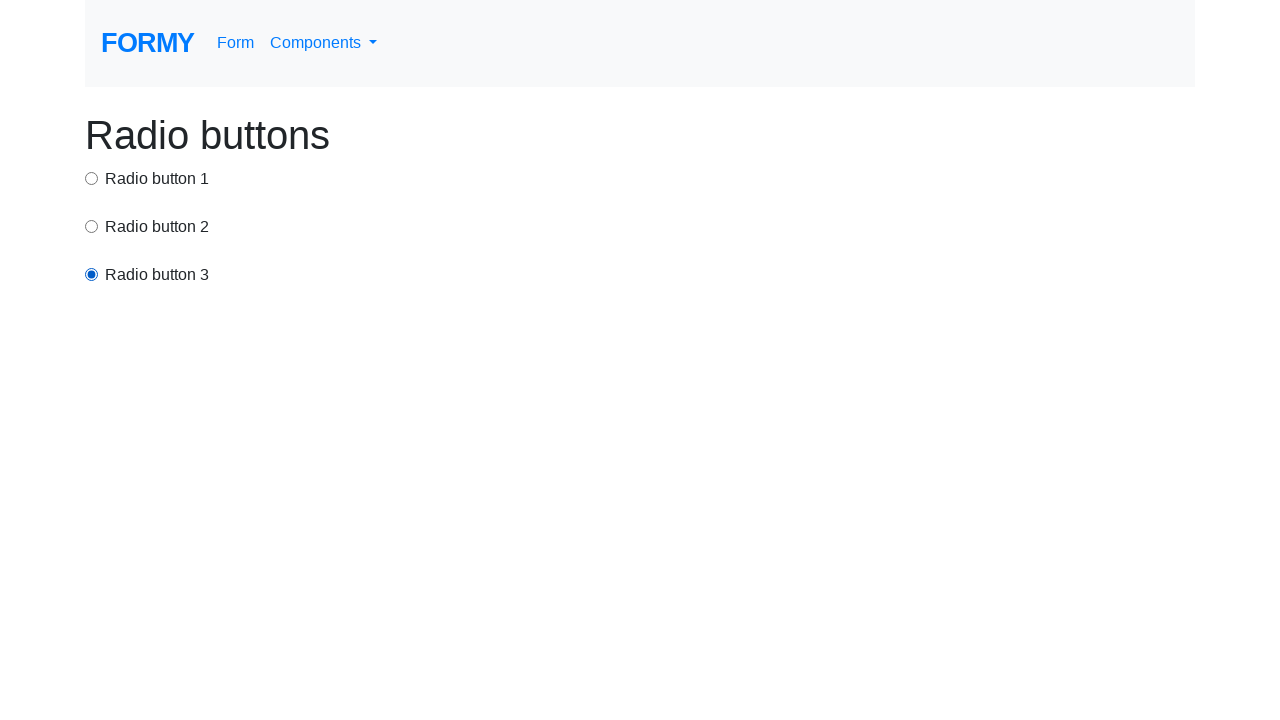

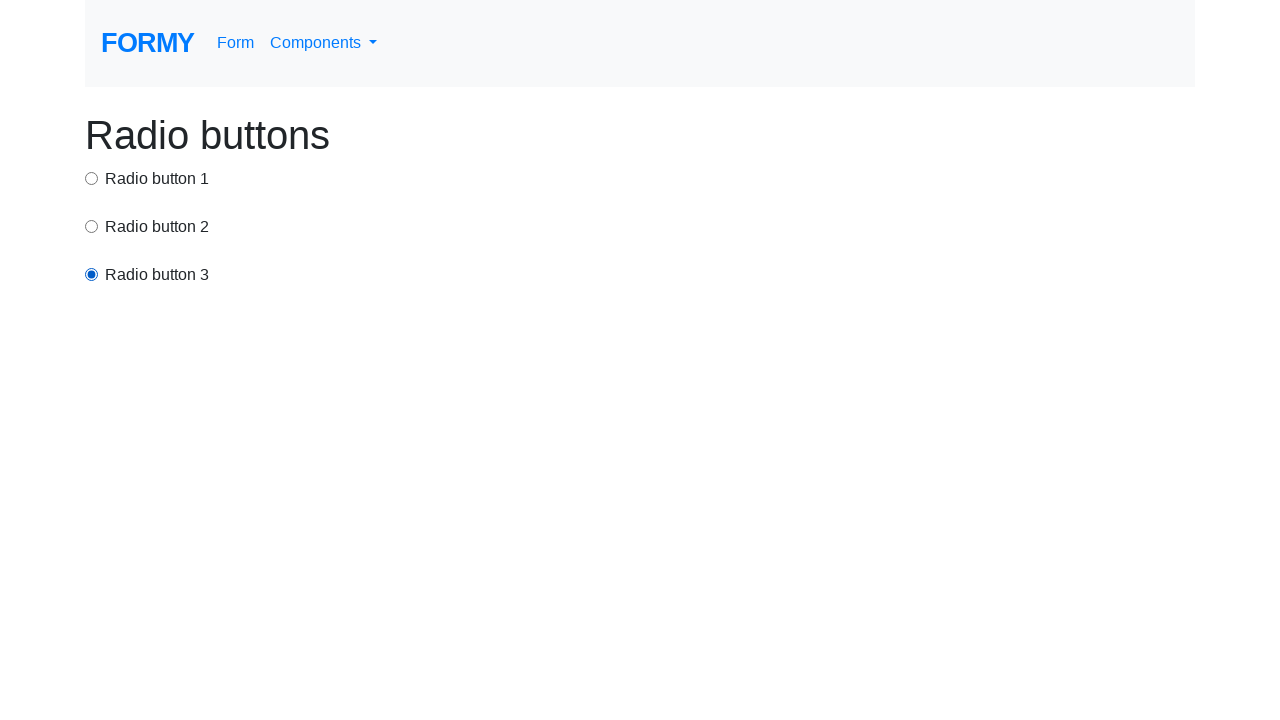